Navigates to a practice automation page and interacts with a static web table to verify table structure and data

Starting URL: https://www.rahulshettyacademy.com/AutomationPractice/

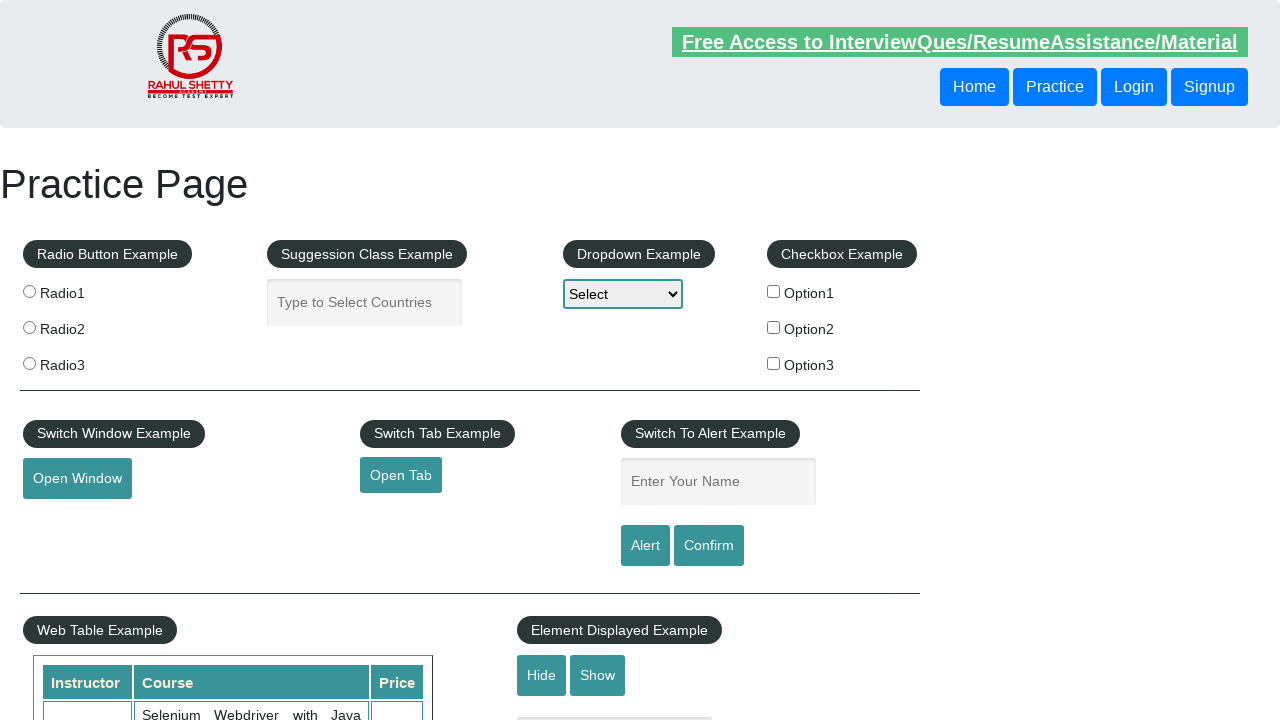

Waited for static web table to load
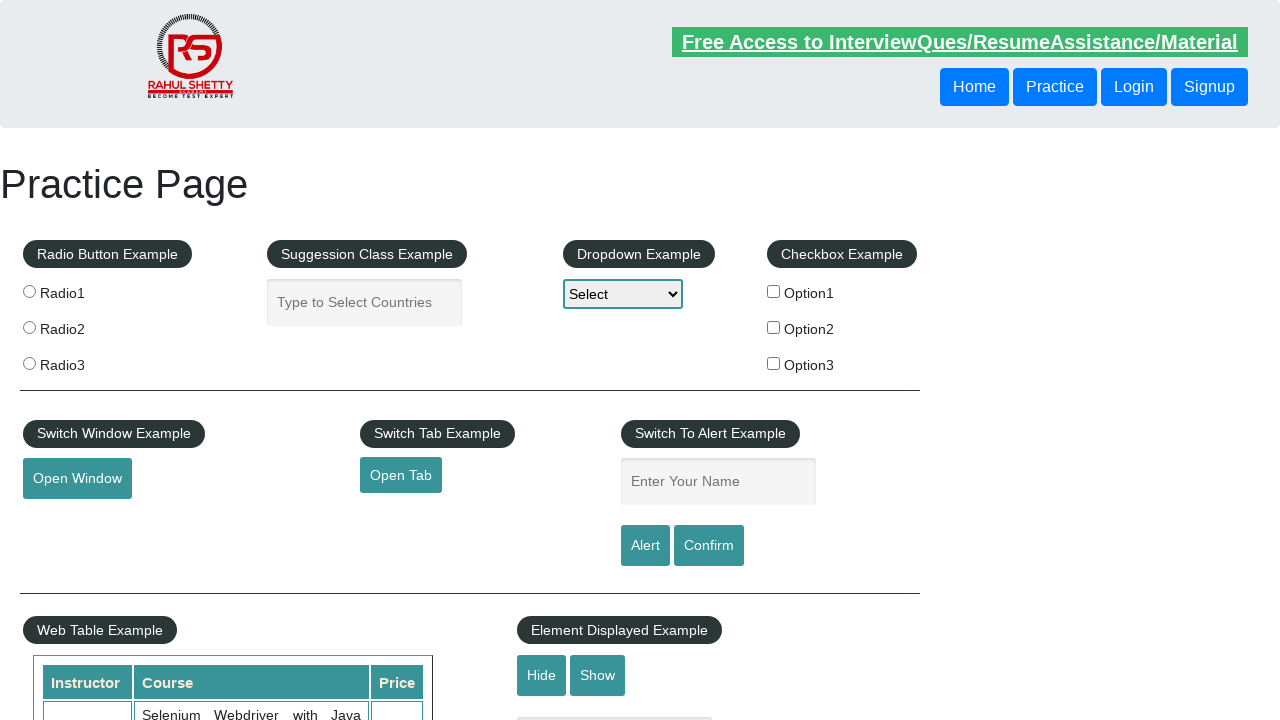

Counted table rows: 9 rows found
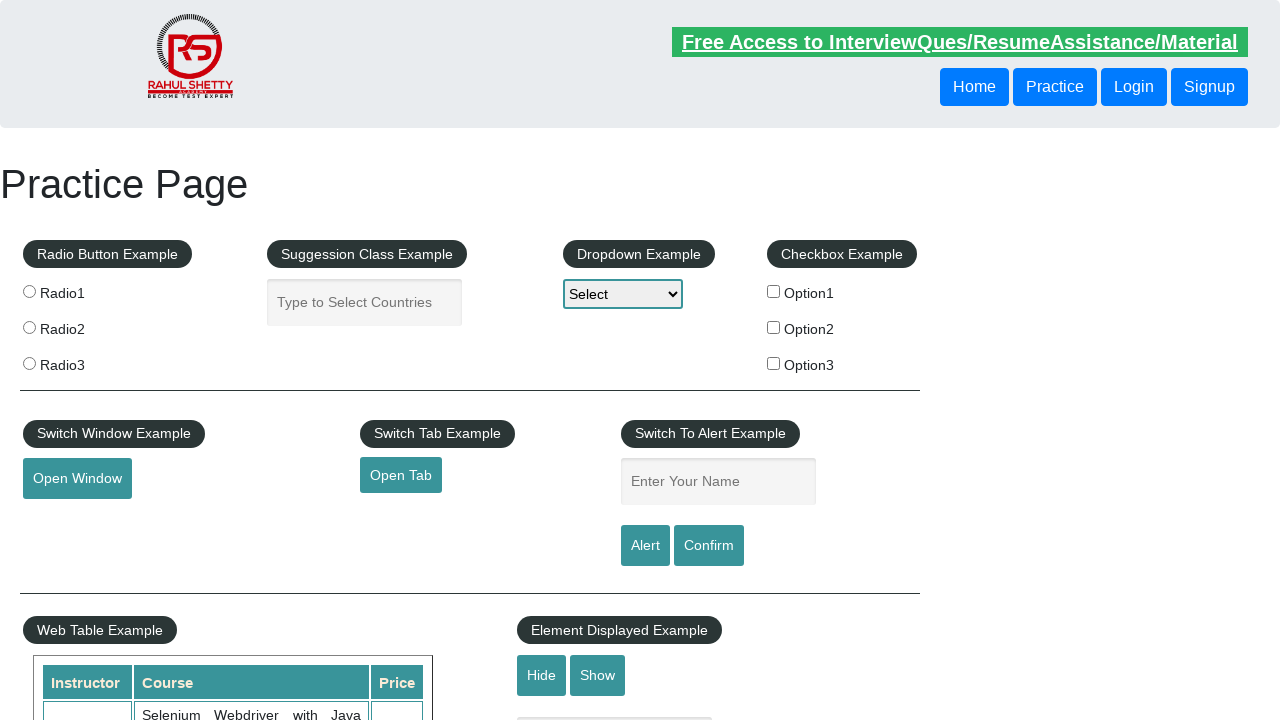

Counted table columns: 4 columns found
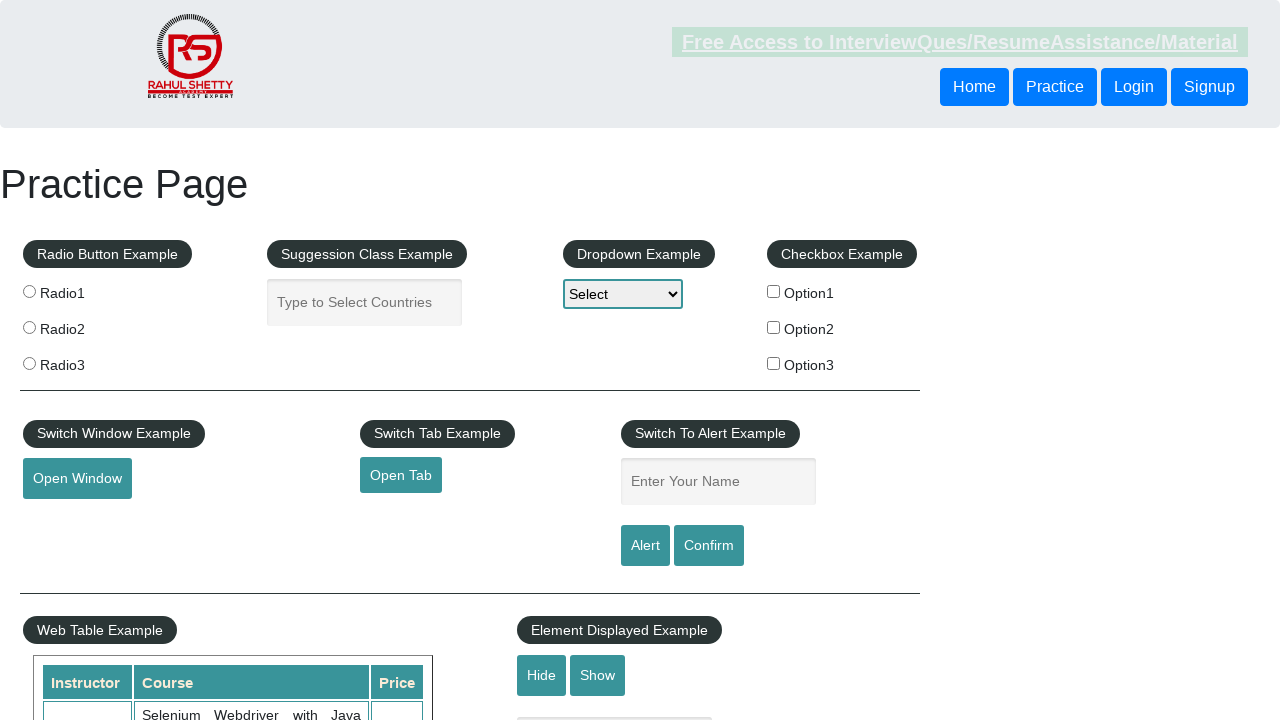

Retrieved specific cell value from row 2, column 1: 'Ben'
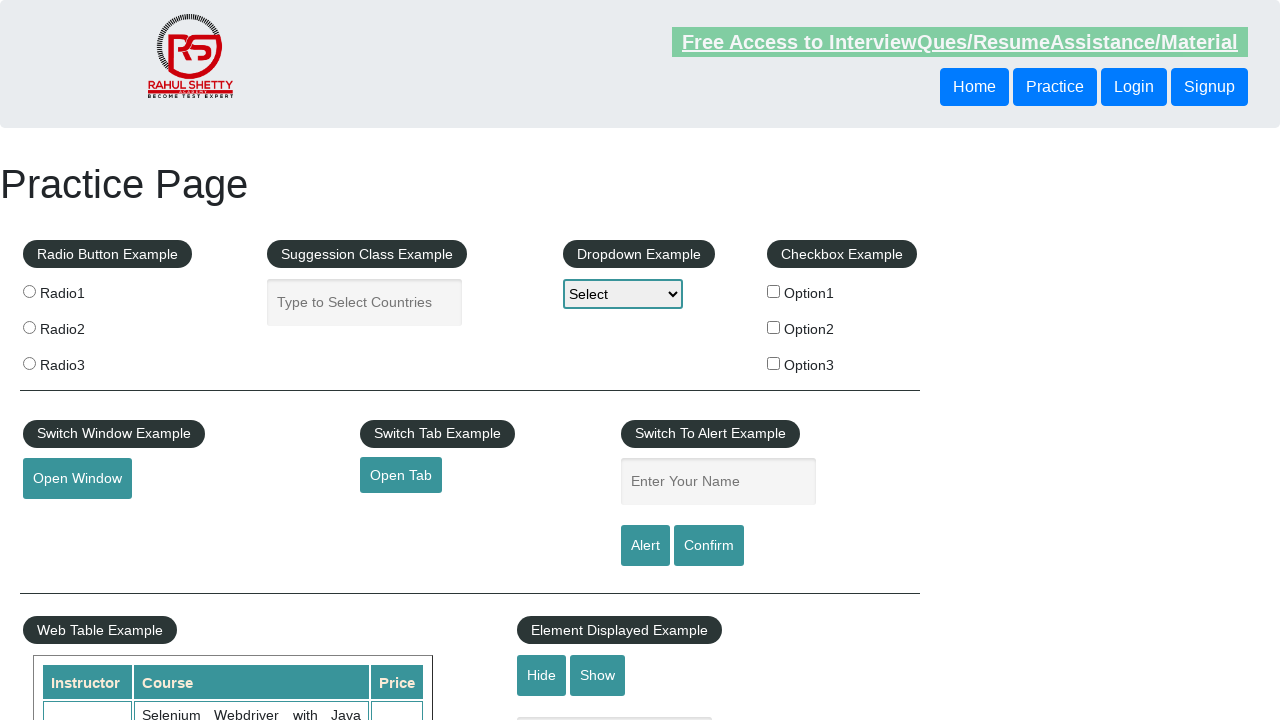

Retrieved table cell data from row 1, column 1: 'Alex'
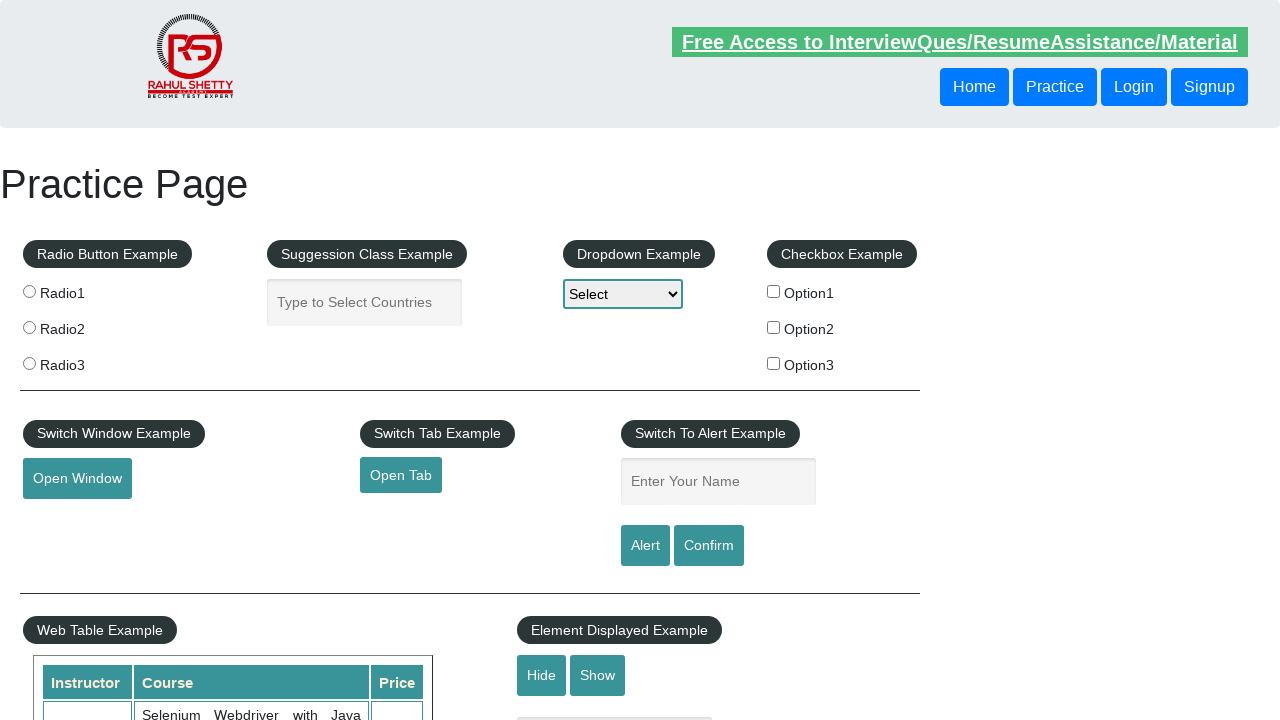

Retrieved table cell data from row 1, column 2: 'Engineer'
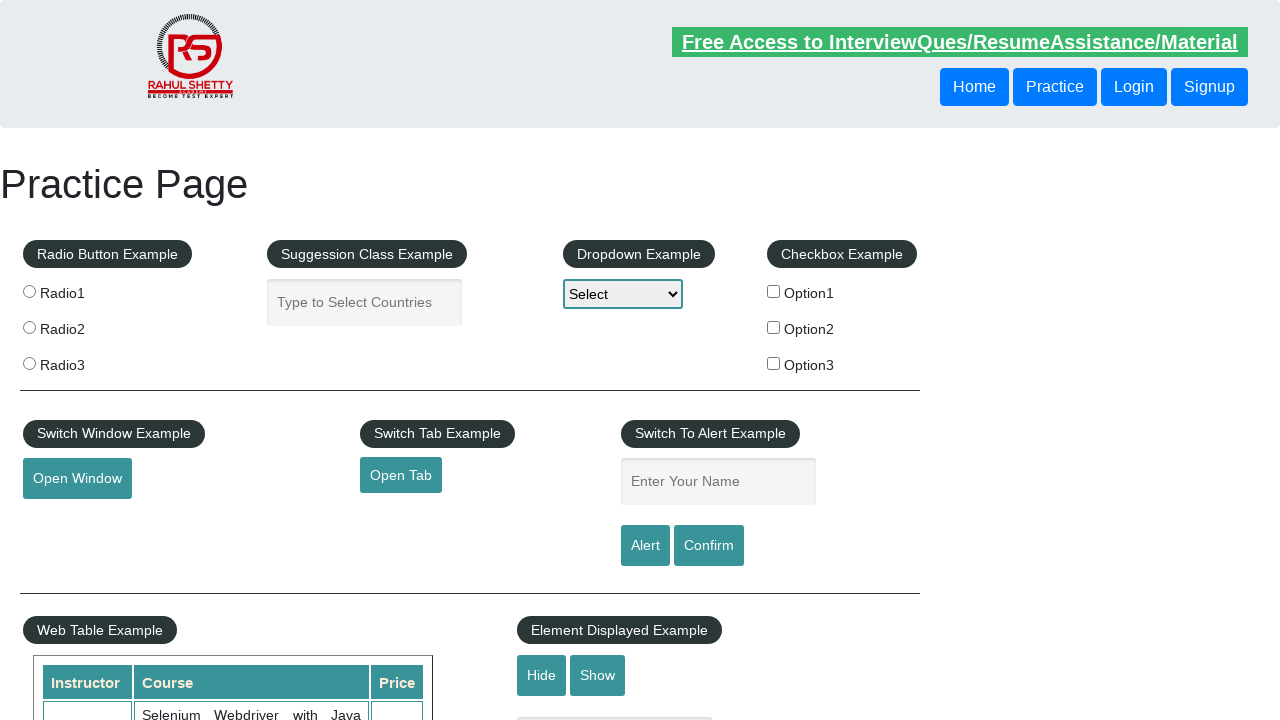

Retrieved table cell data from row 1, column 3: 'Chennai'
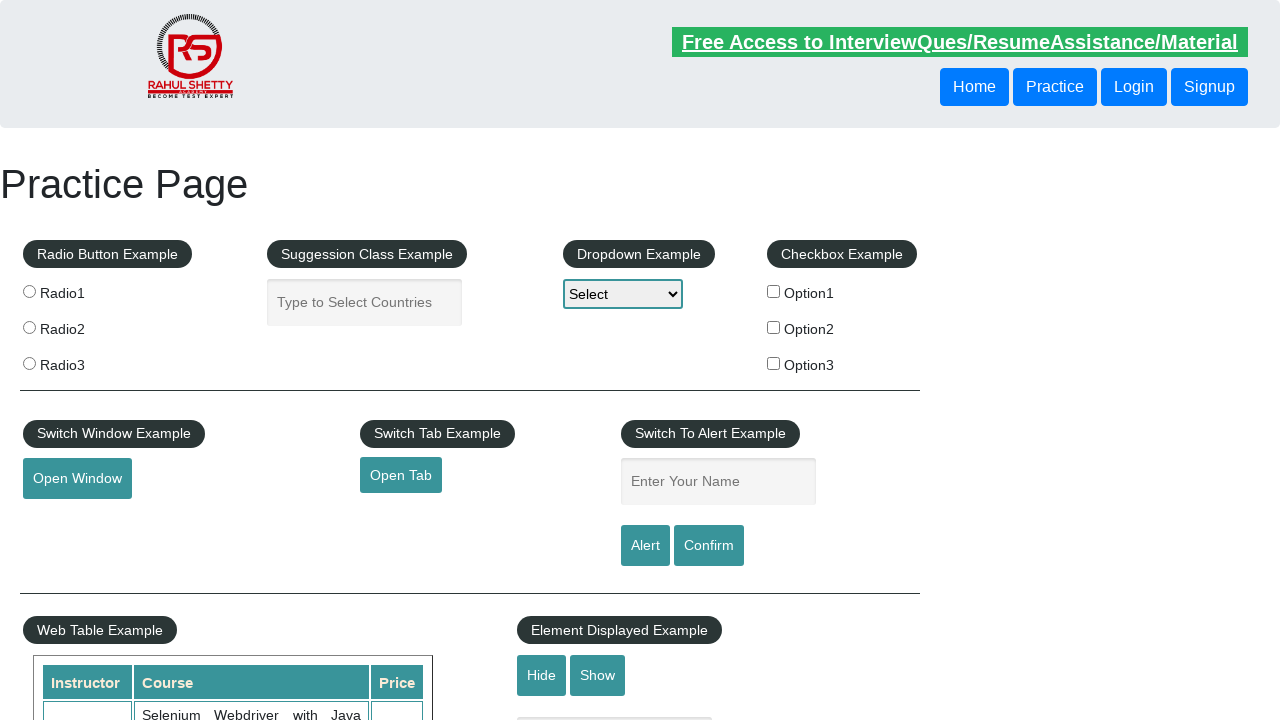

Retrieved table cell data from row 1, column 4: '28'
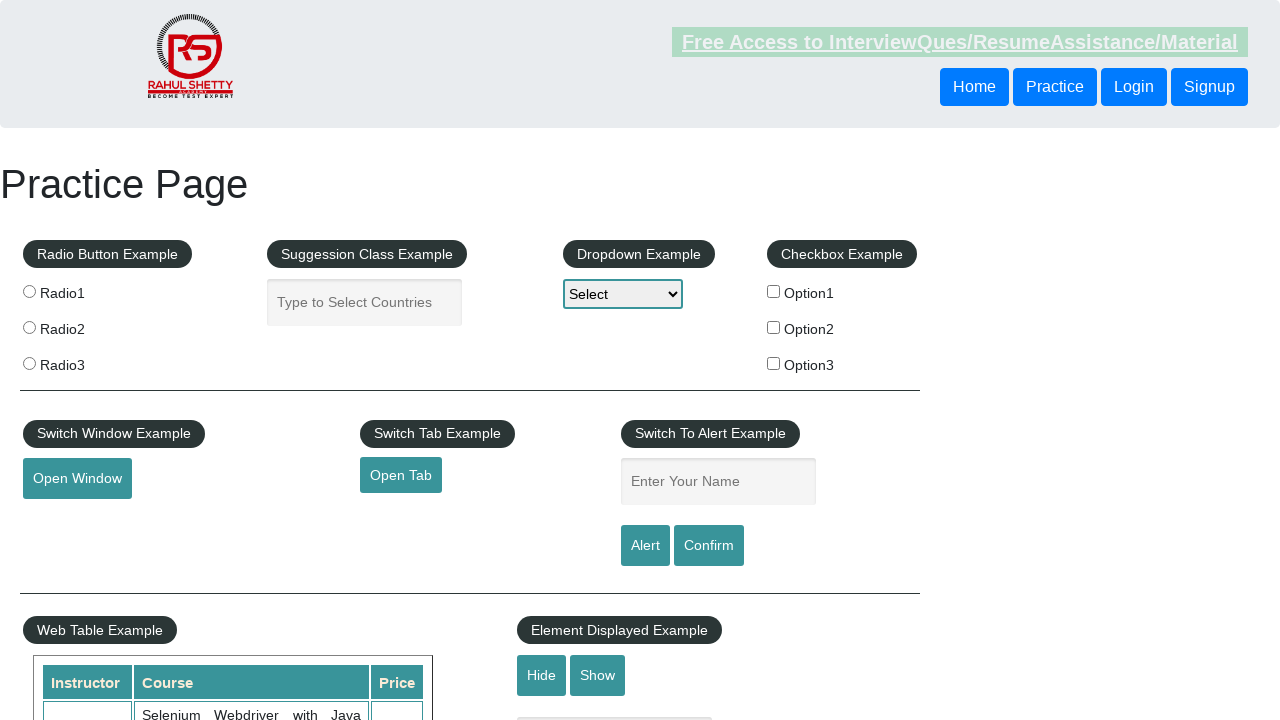

Retrieved table cell data from row 2, column 1: 'Ben'
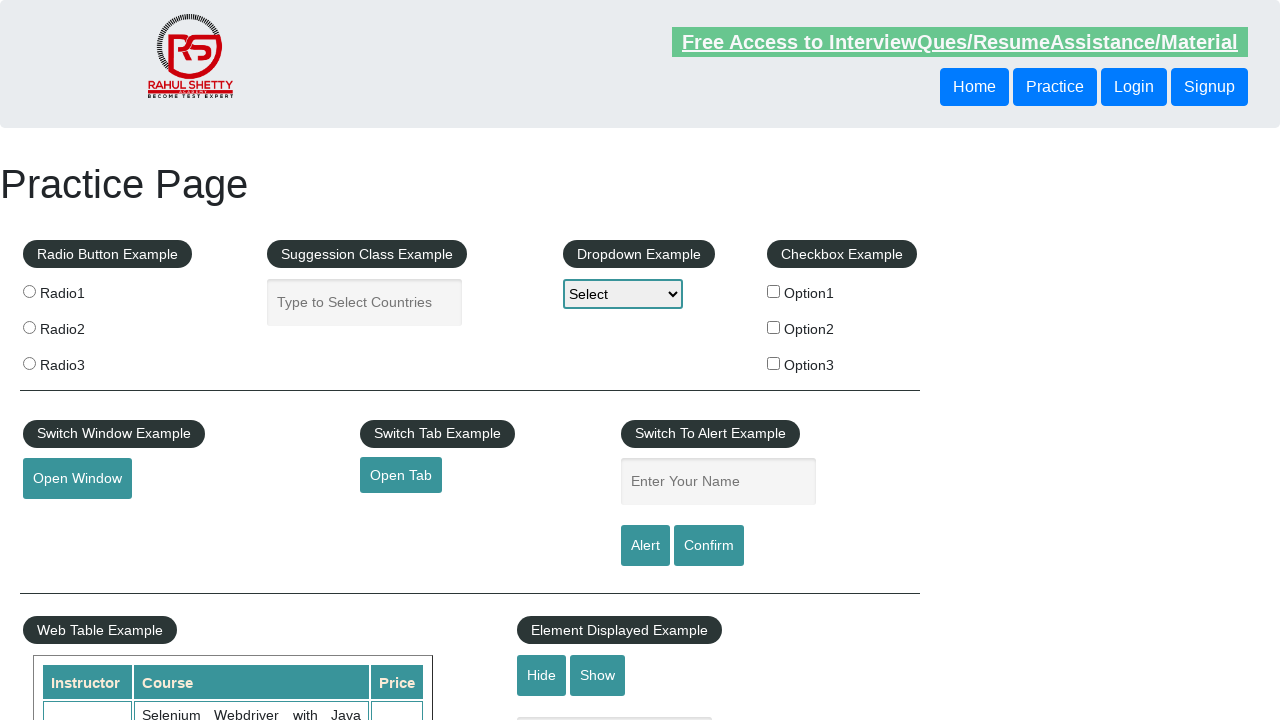

Retrieved table cell data from row 2, column 2: 'Mechanic'
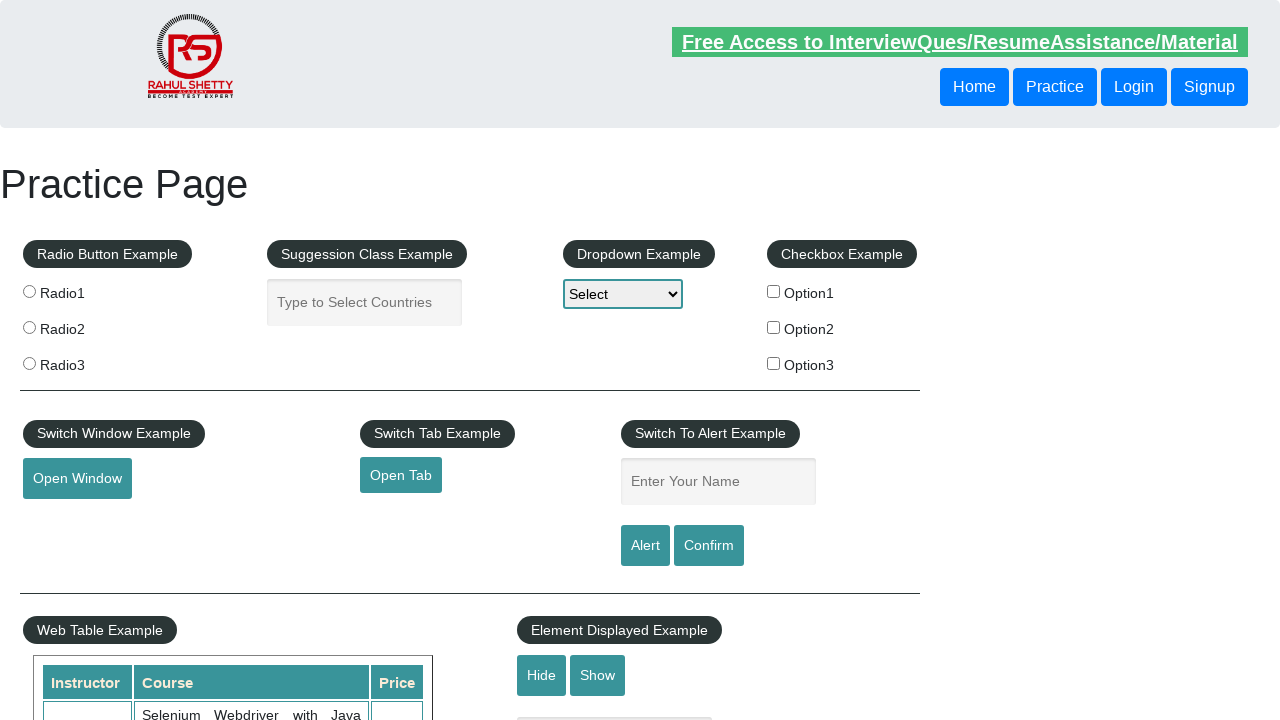

Retrieved table cell data from row 2, column 3: 'Bengaluru'
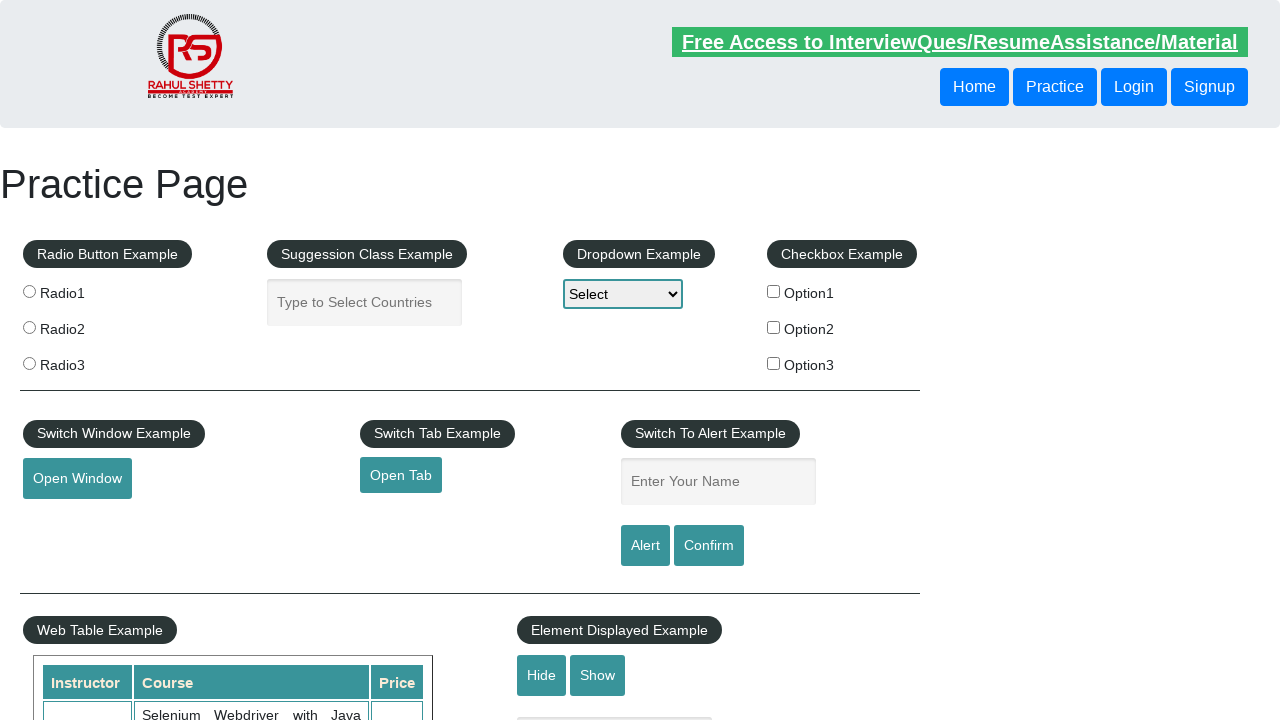

Retrieved table cell data from row 2, column 4: '23'
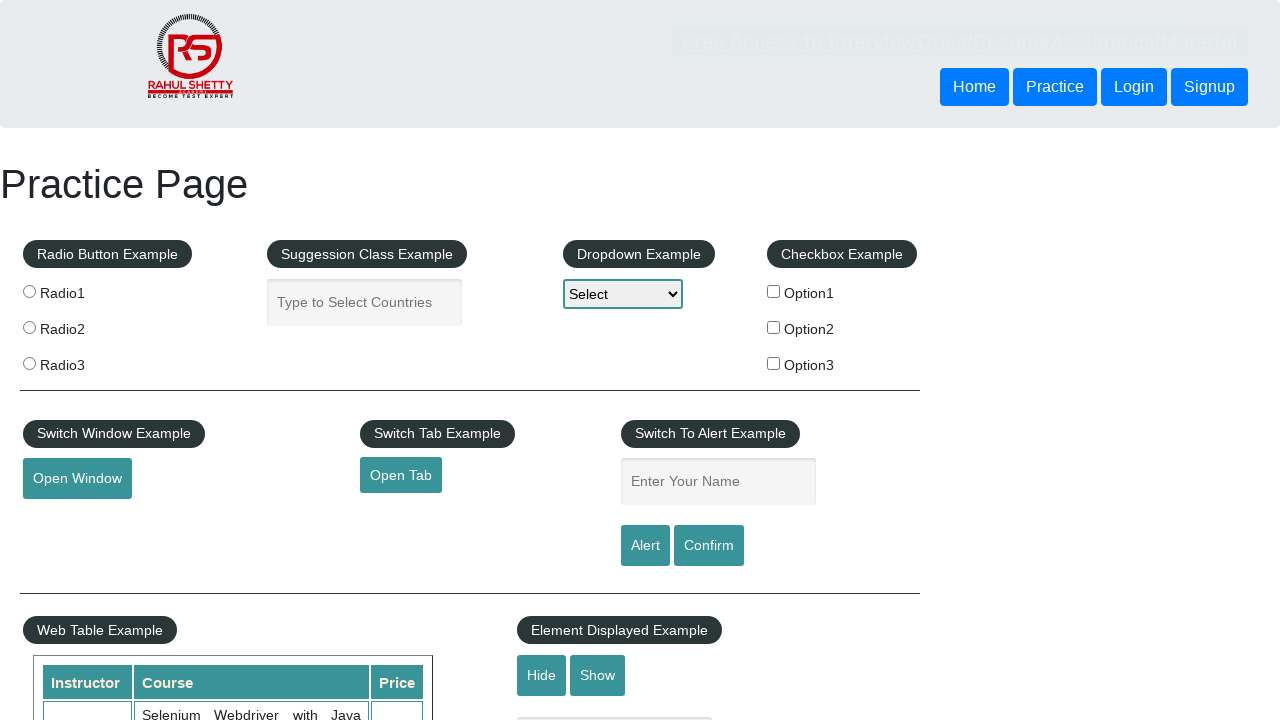

Retrieved table cell data from row 3, column 1: 'Dwayne'
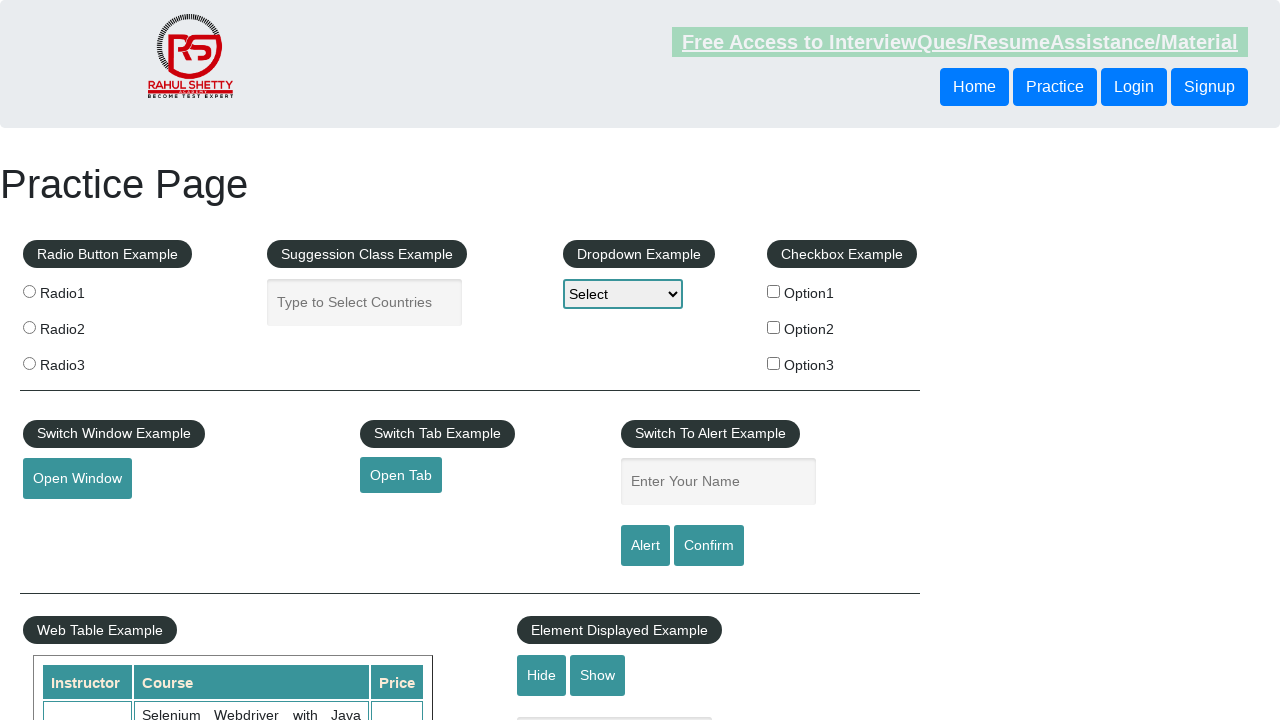

Retrieved table cell data from row 3, column 2: 'Manager'
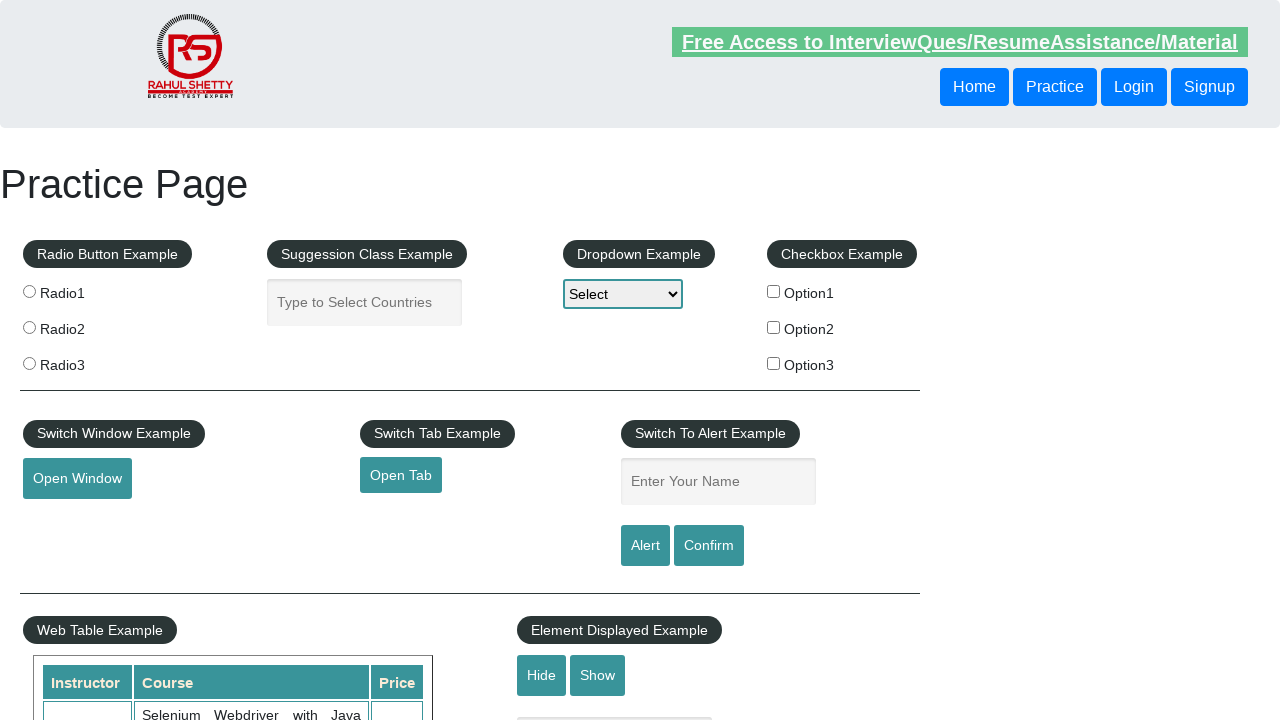

Retrieved table cell data from row 3, column 3: 'Kolkata'
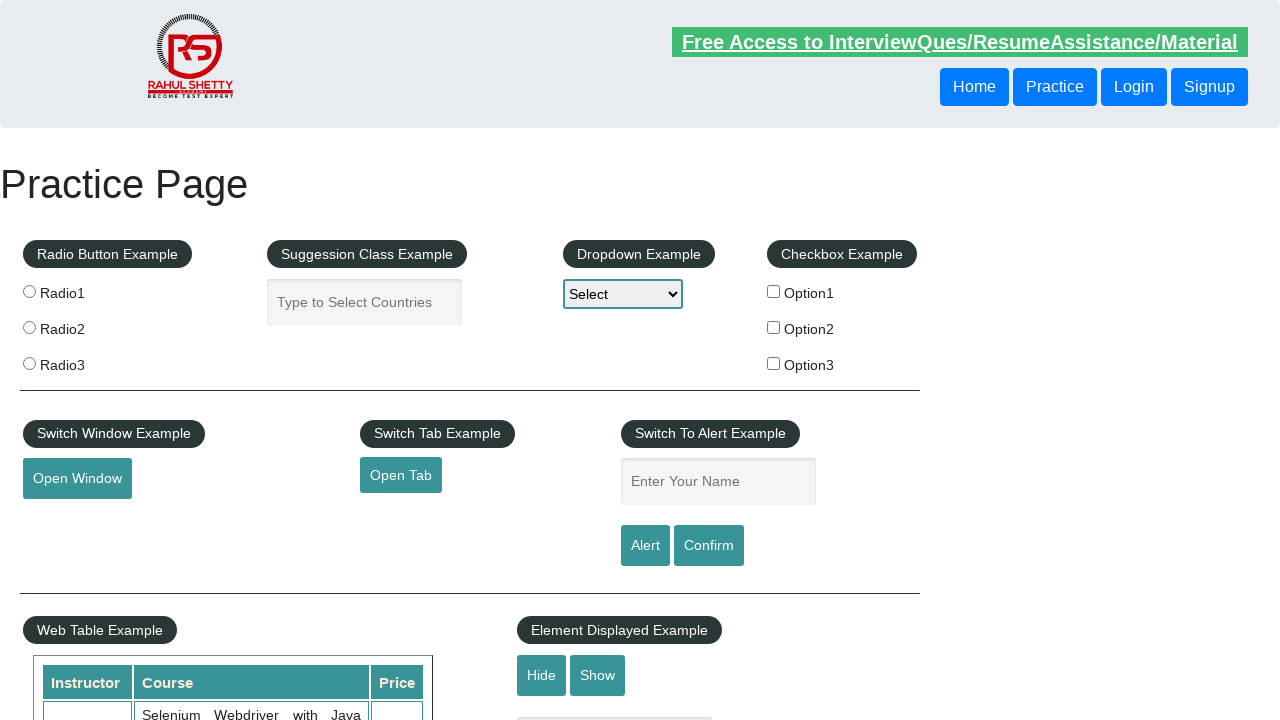

Retrieved table cell data from row 3, column 4: '48'
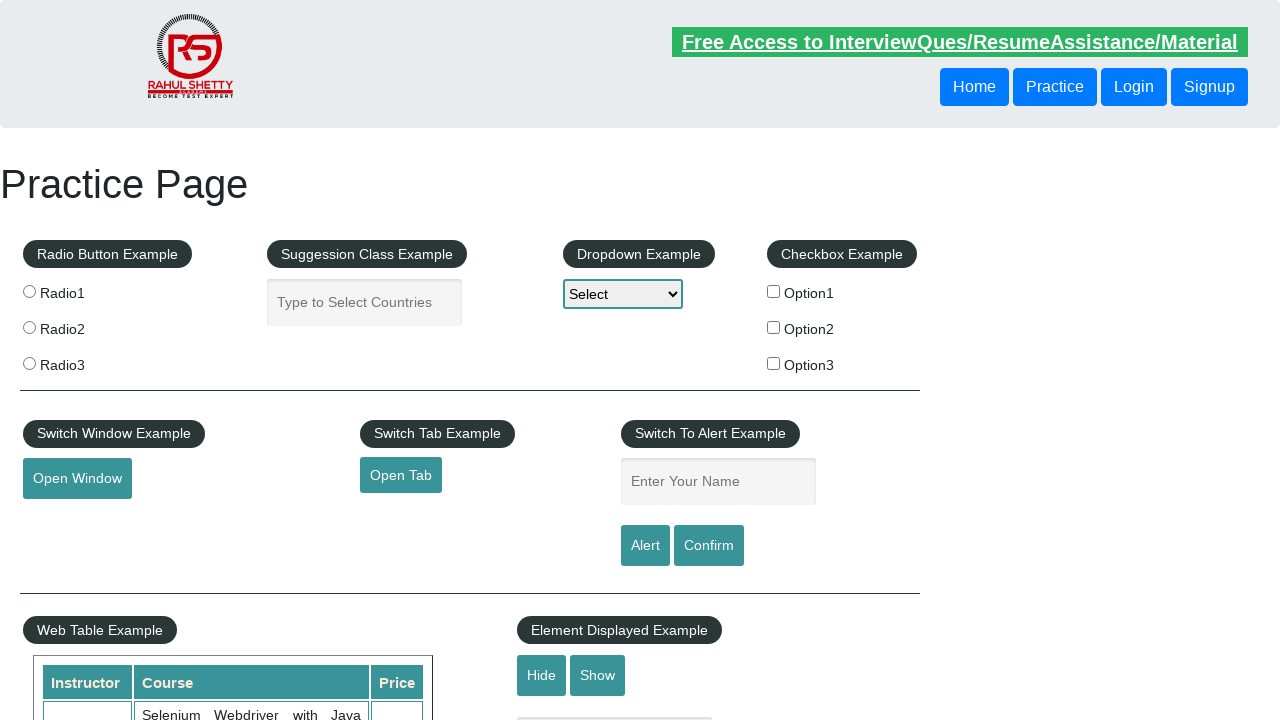

Retrieved table cell data from row 4, column 1: 'Ivory'
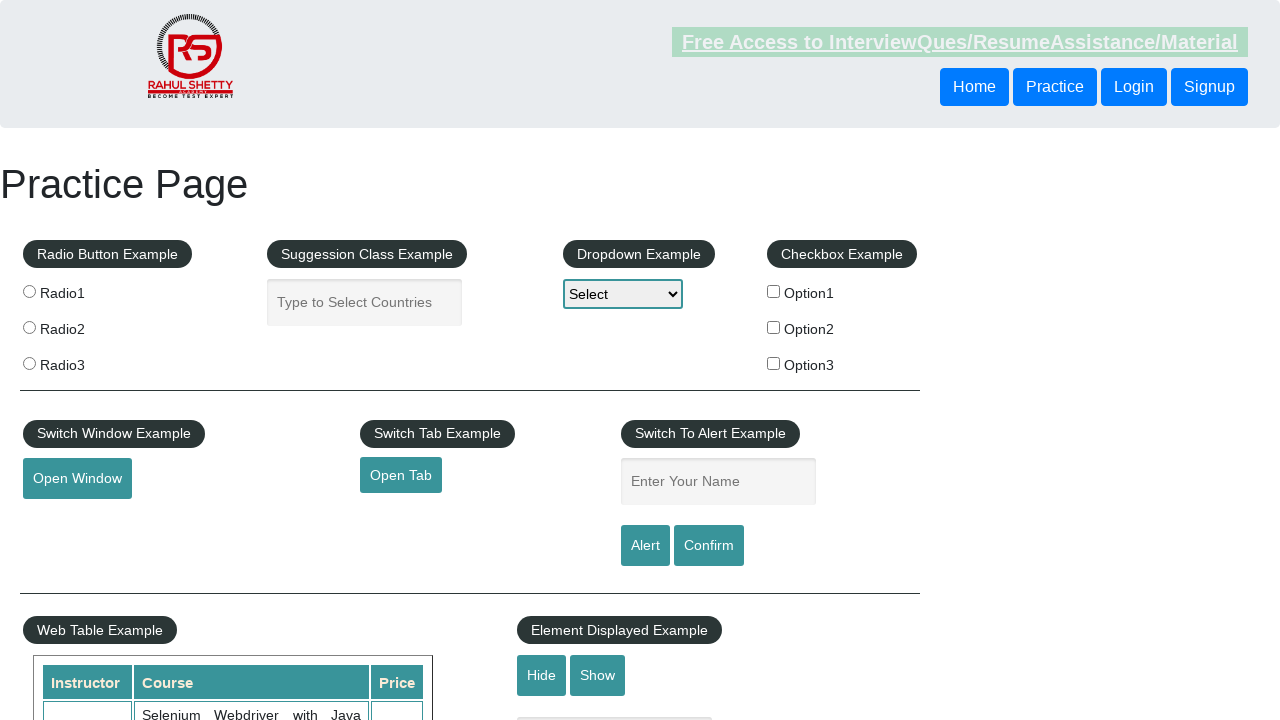

Retrieved table cell data from row 4, column 2: 'Receptionist'
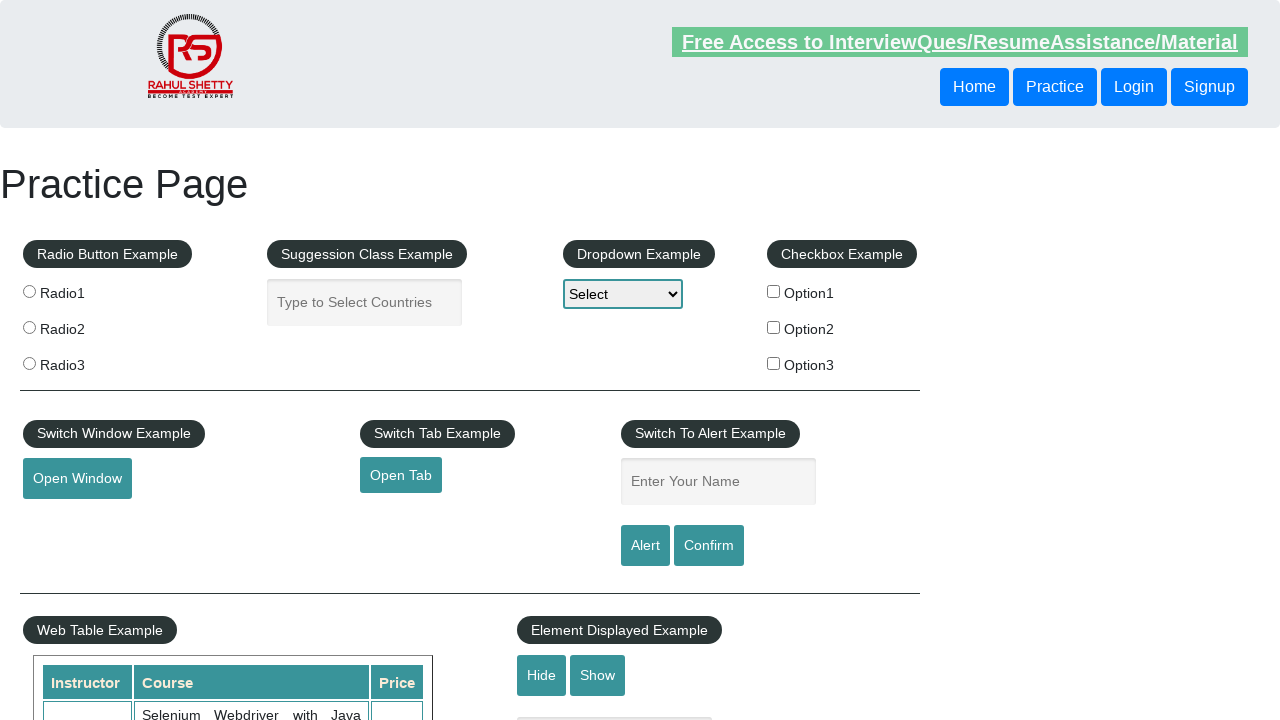

Retrieved table cell data from row 4, column 3: 'Chennai'
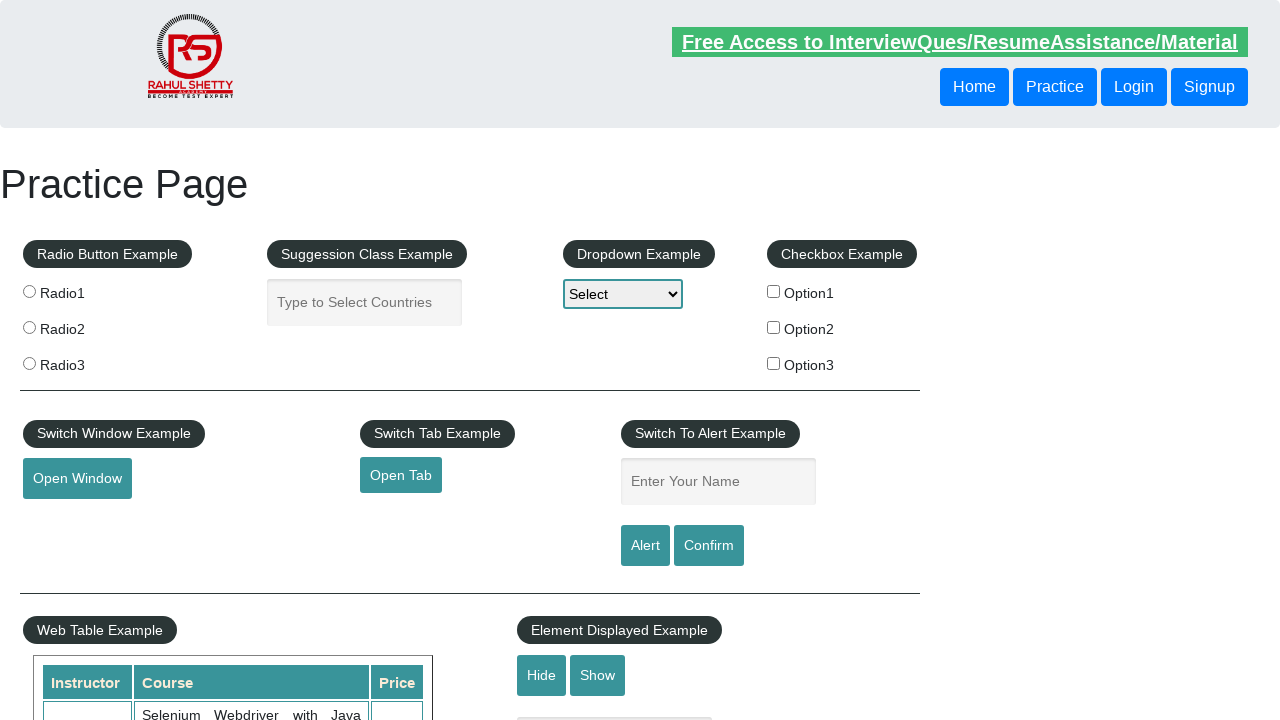

Retrieved table cell data from row 4, column 4: '18'
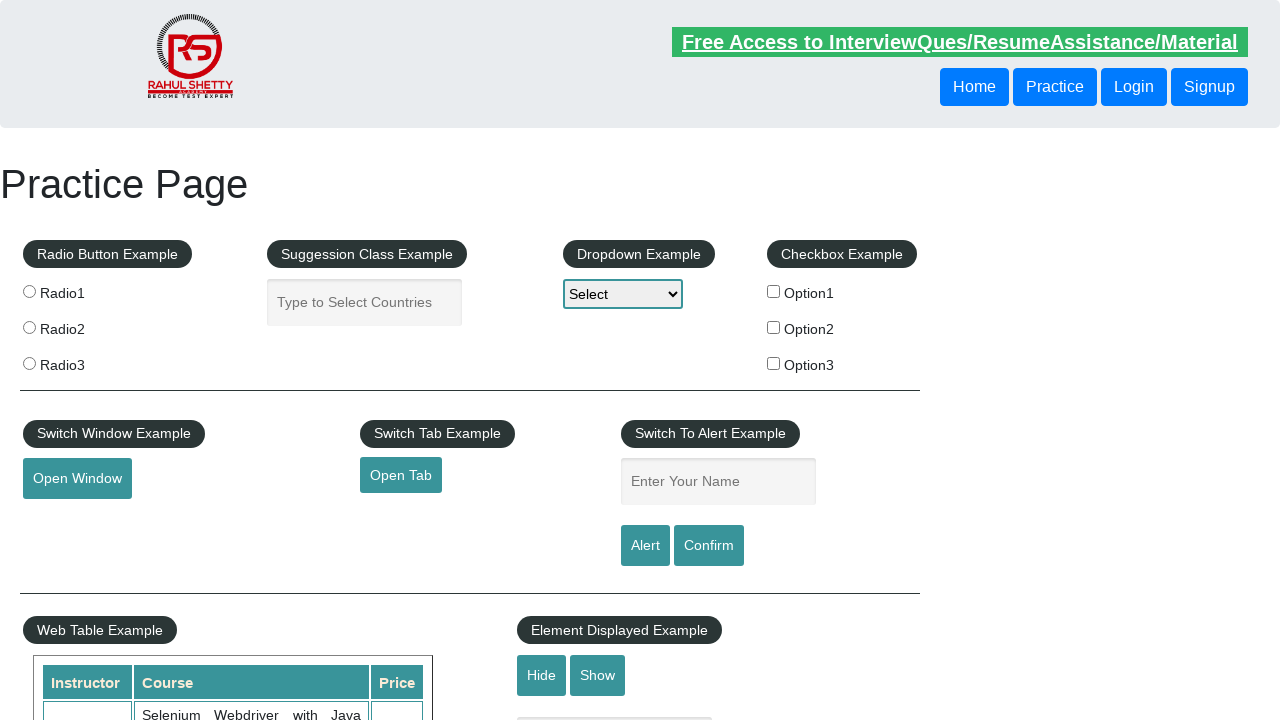

Retrieved table cell data from row 5, column 1: 'Jack'
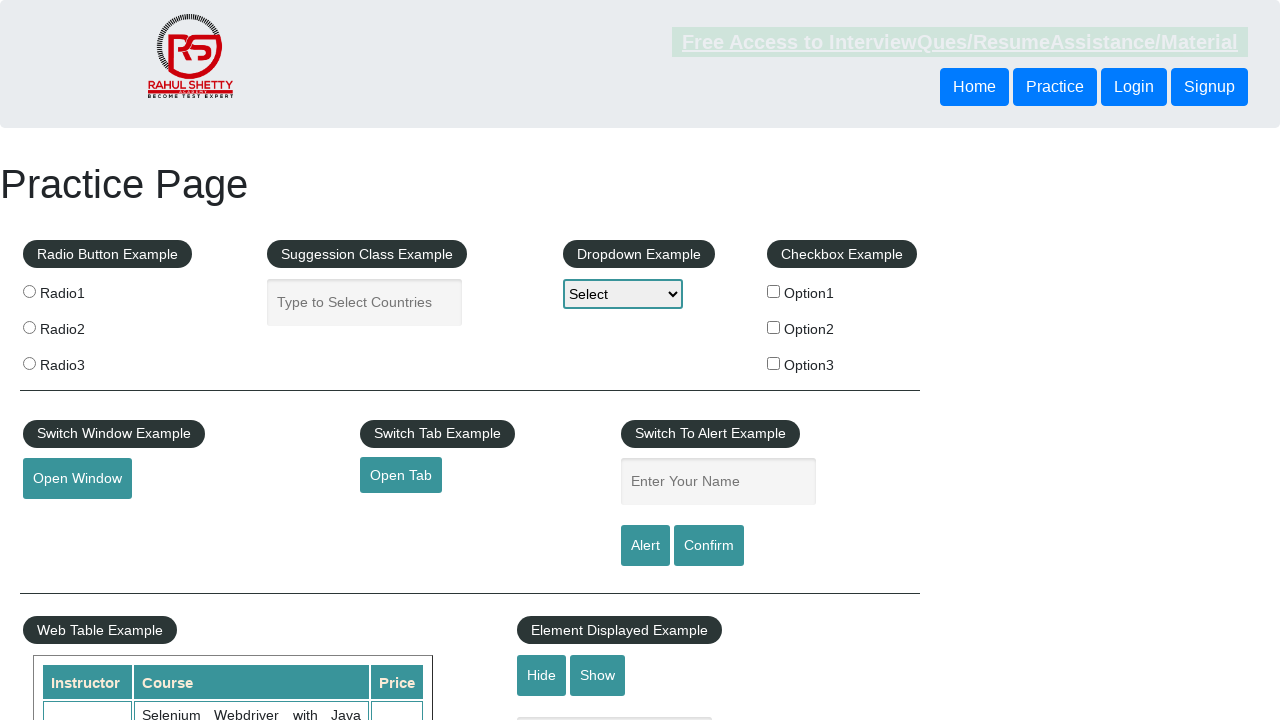

Retrieved table cell data from row 5, column 2: 'Engineer'
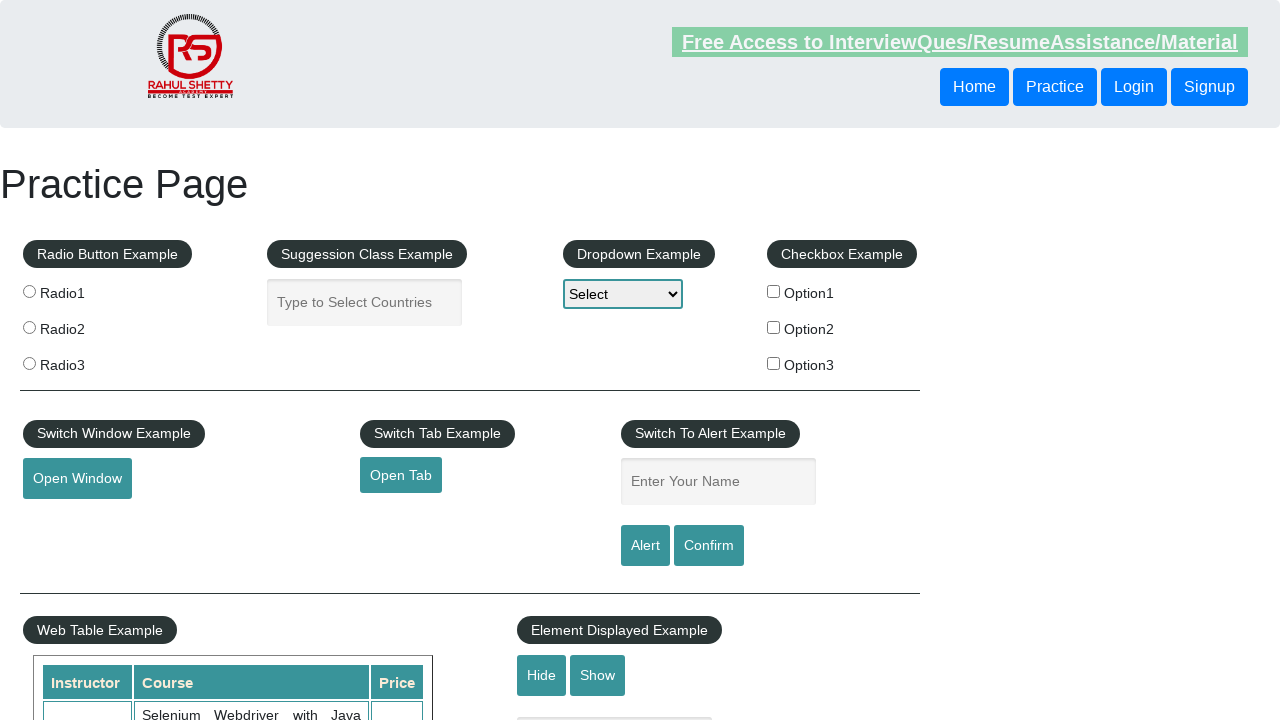

Retrieved table cell data from row 5, column 3: 'Pune'
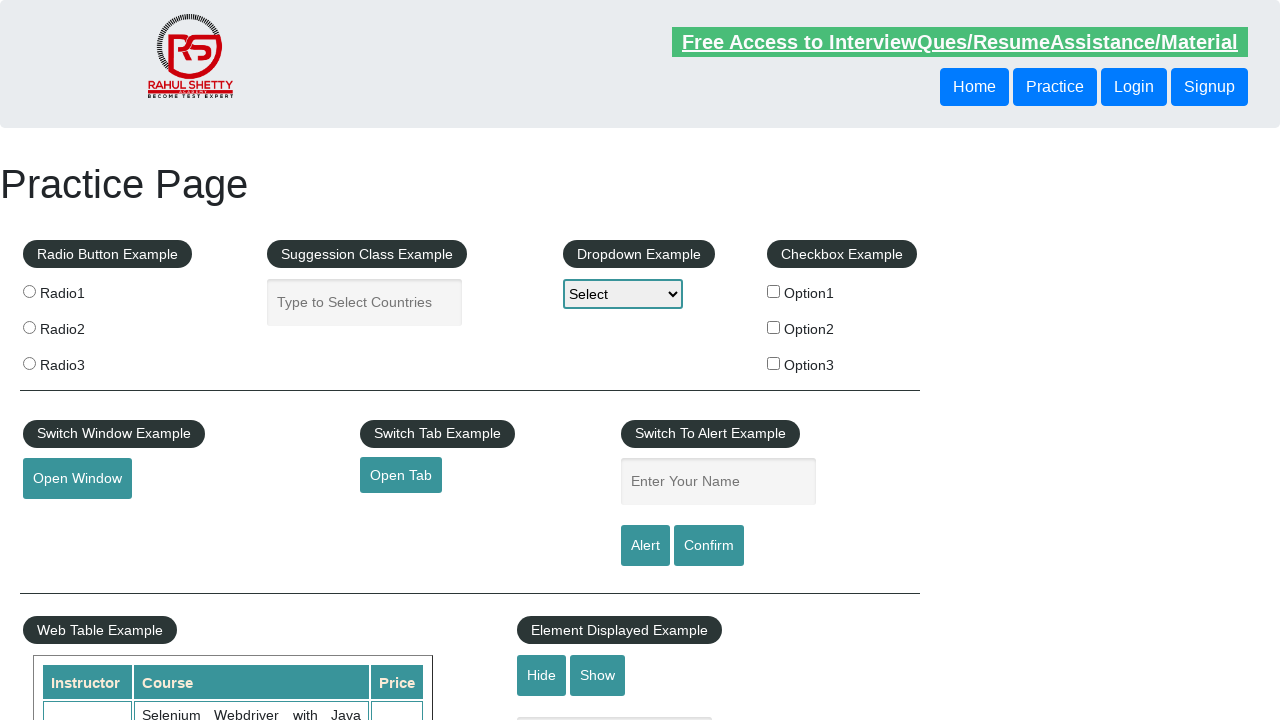

Retrieved table cell data from row 5, column 4: '32'
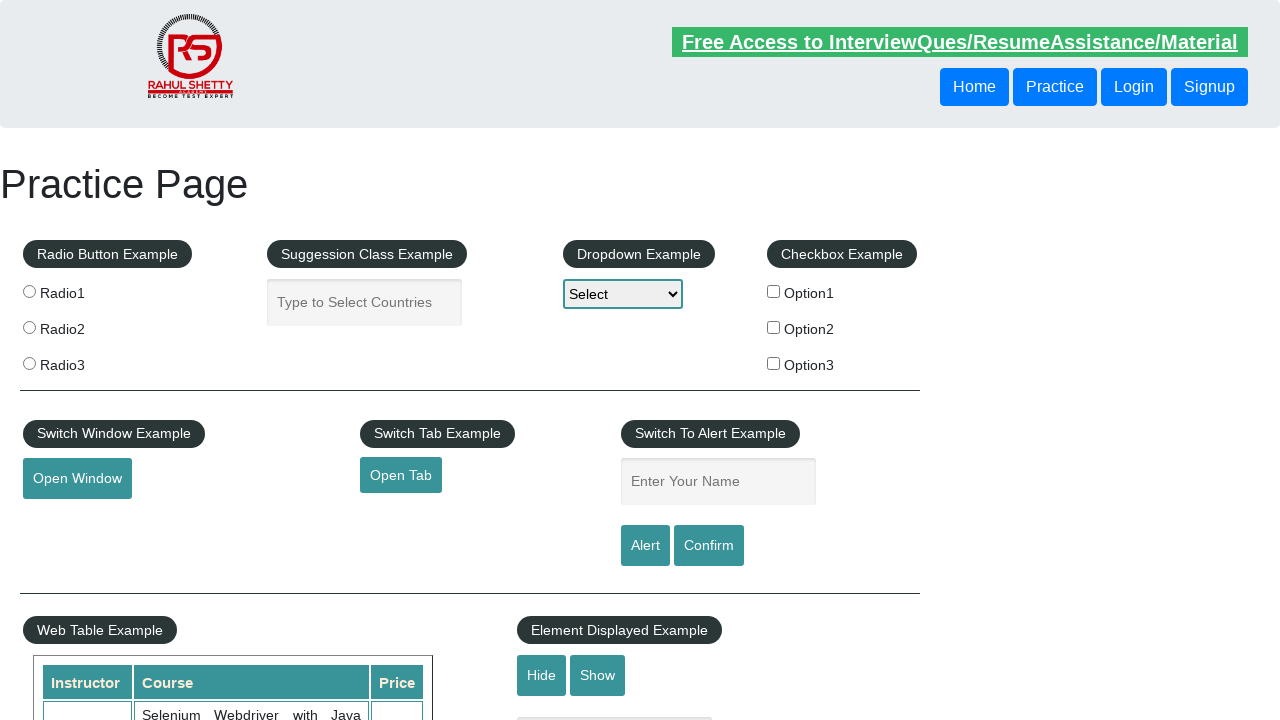

Retrieved table cell data from row 6, column 1: 'Joe'
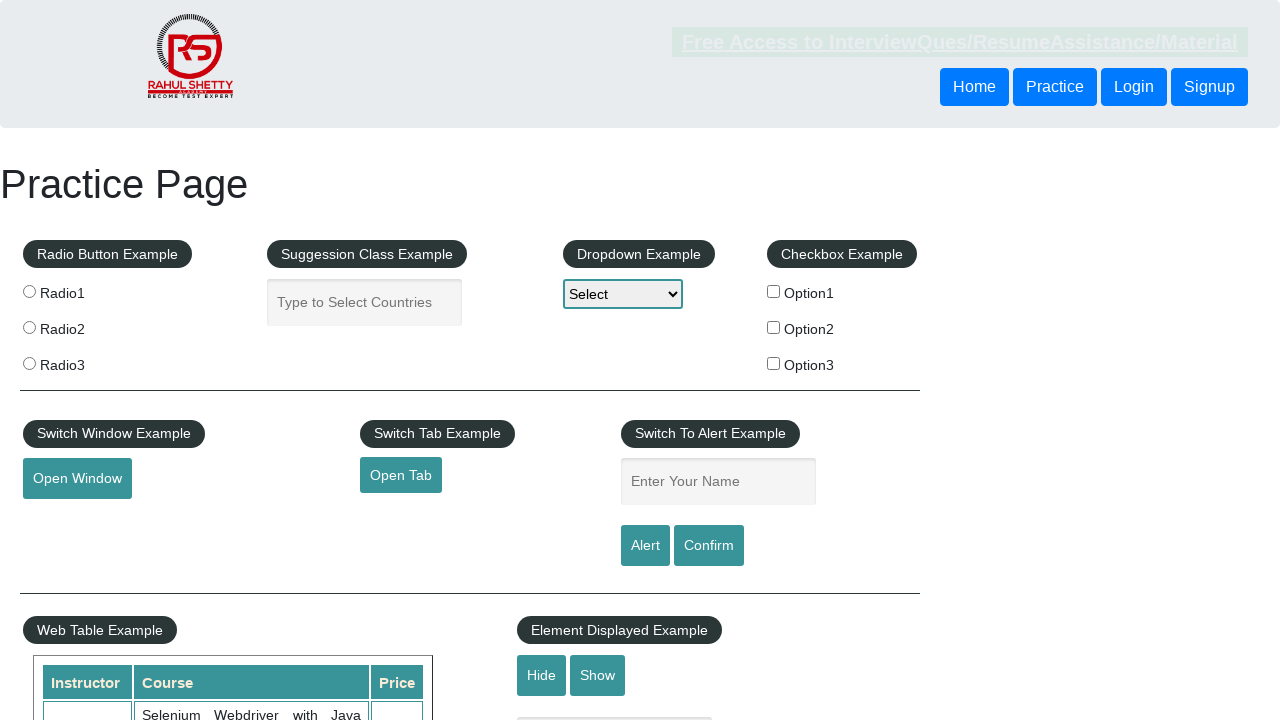

Retrieved table cell data from row 6, column 2: 'Postman'
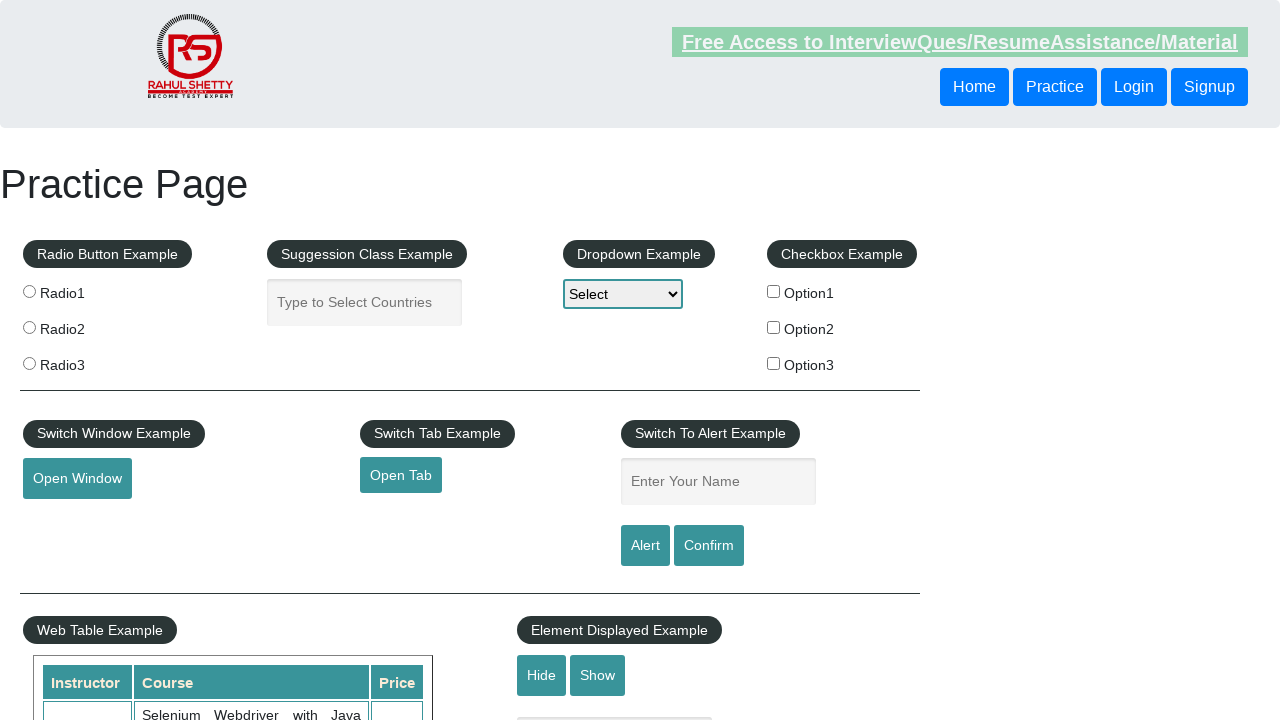

Retrieved table cell data from row 6, column 3: 'Chennai'
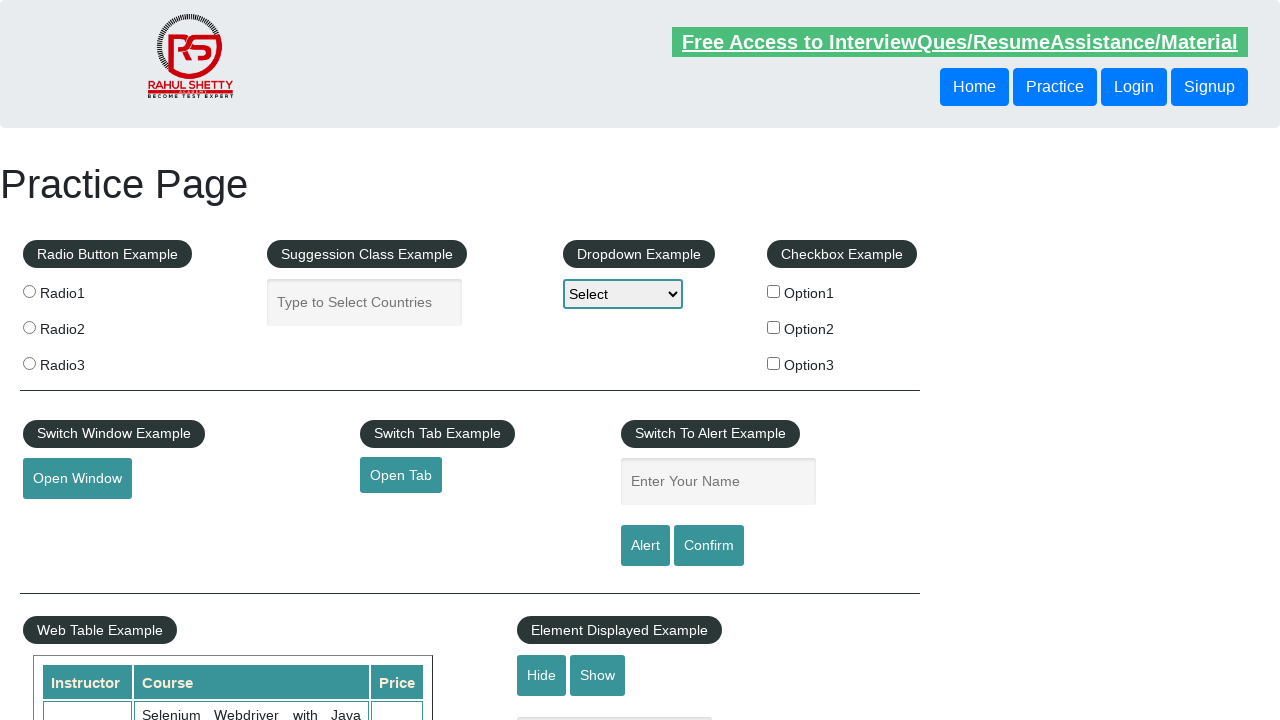

Retrieved table cell data from row 6, column 4: '46'
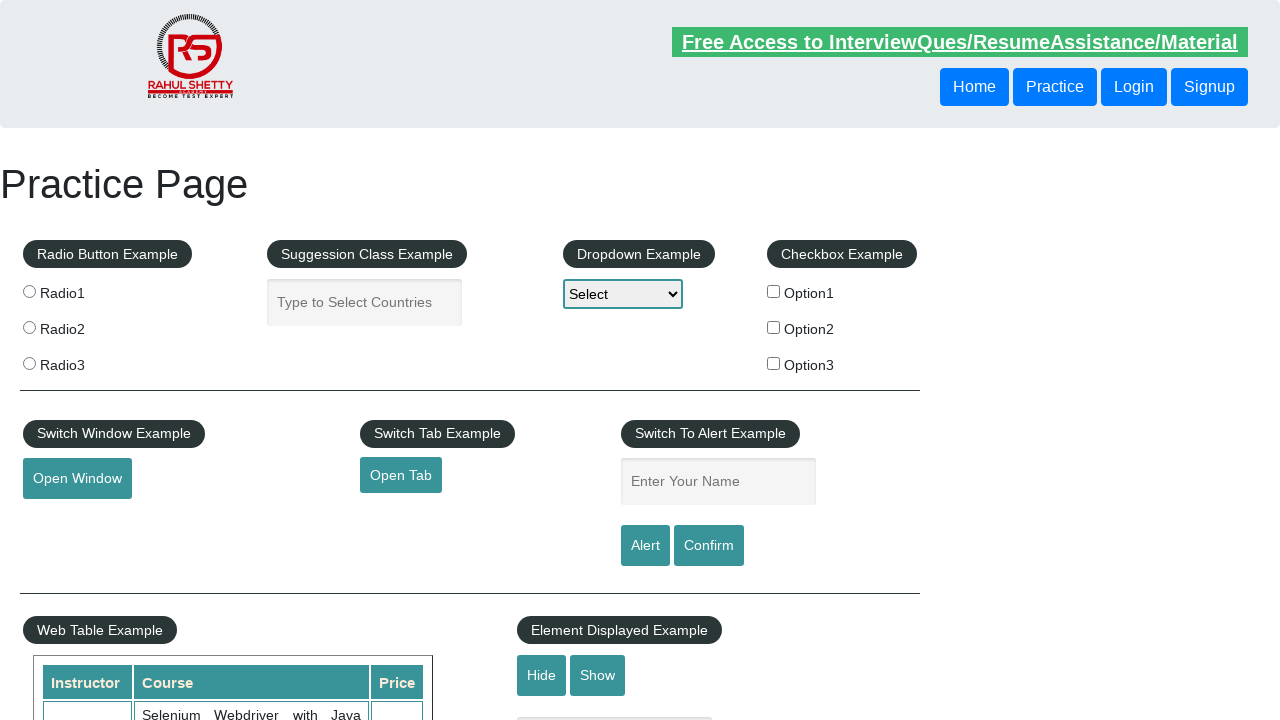

Retrieved table cell data from row 7, column 1: 'Raymond'
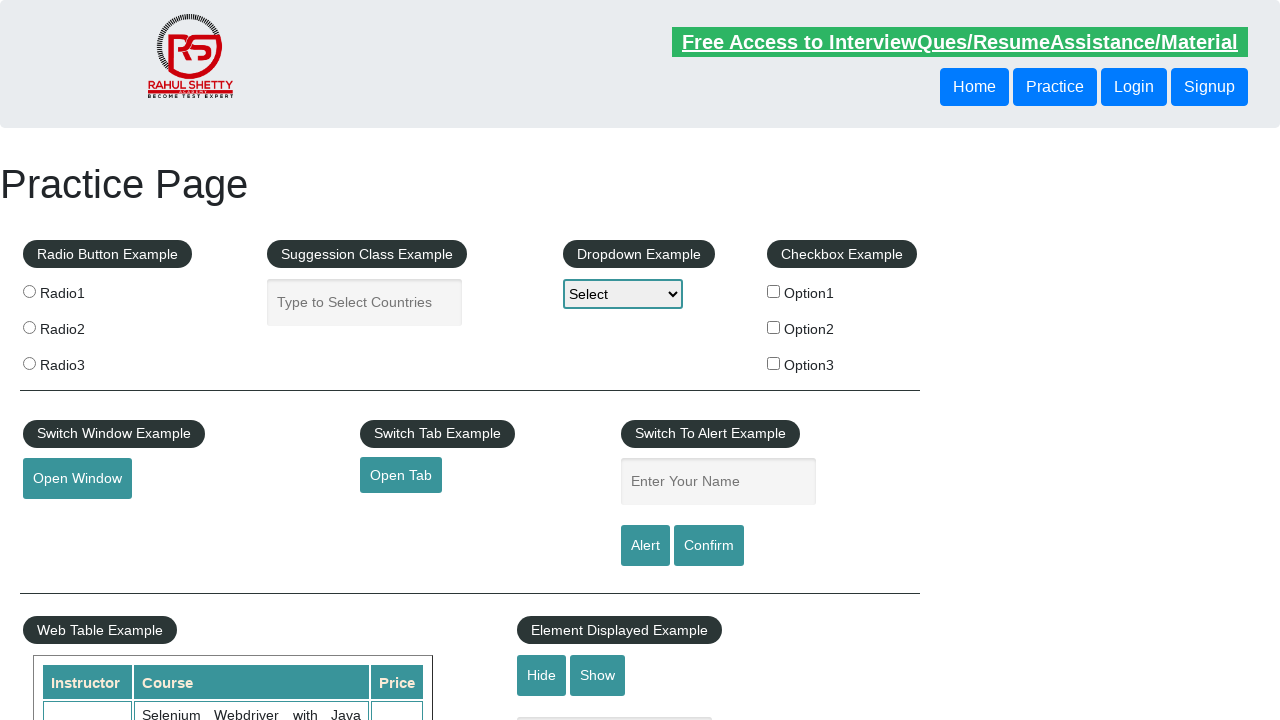

Retrieved table cell data from row 7, column 2: 'Businessman'
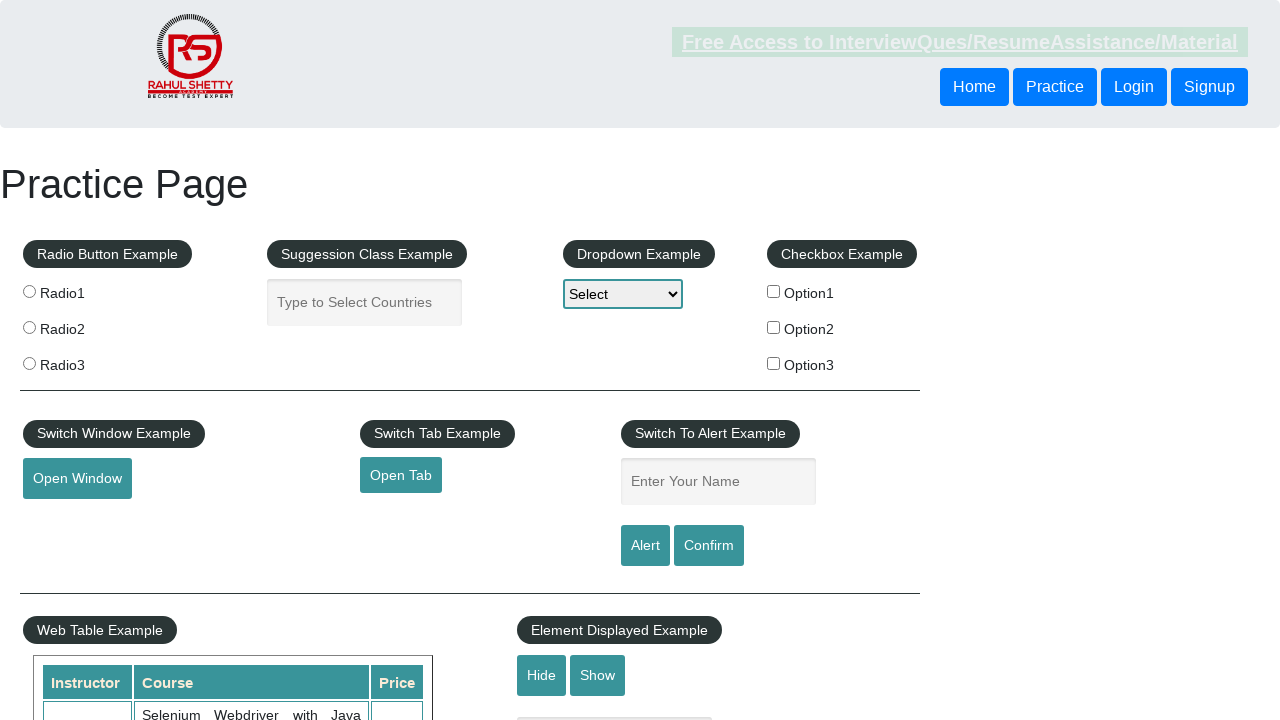

Retrieved table cell data from row 7, column 3: 'Mumbai'
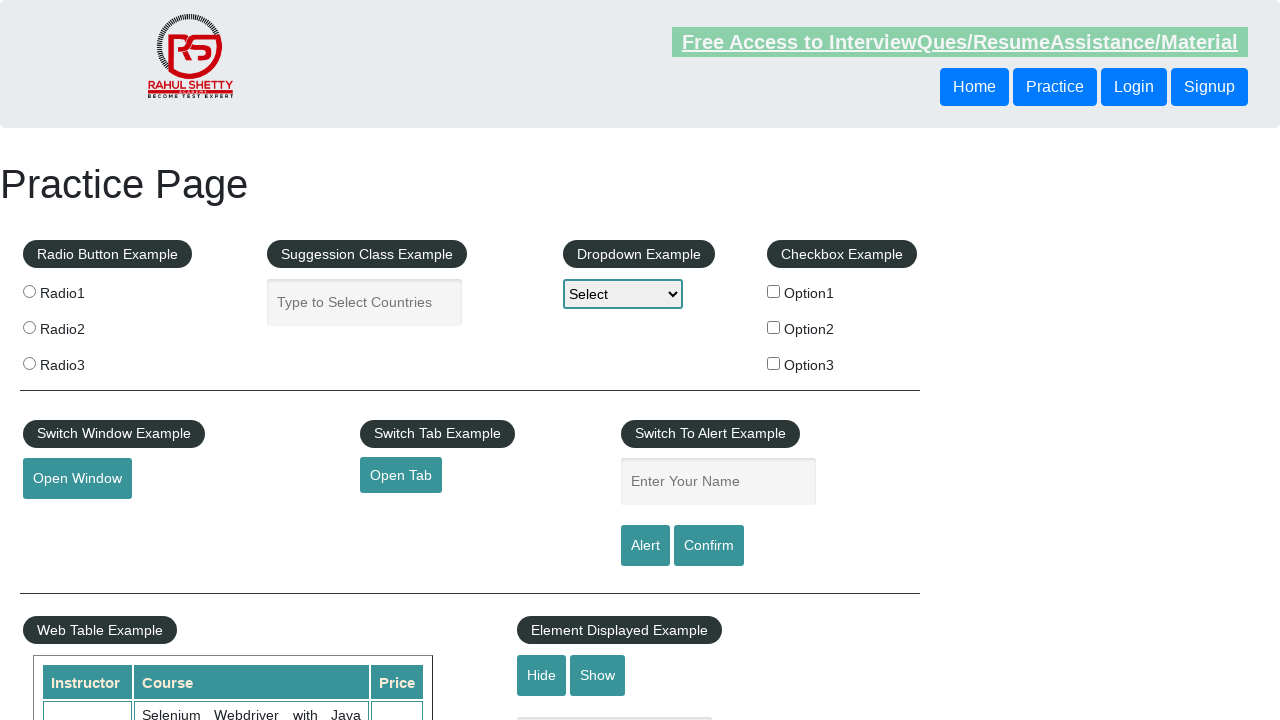

Retrieved table cell data from row 7, column 4: '37'
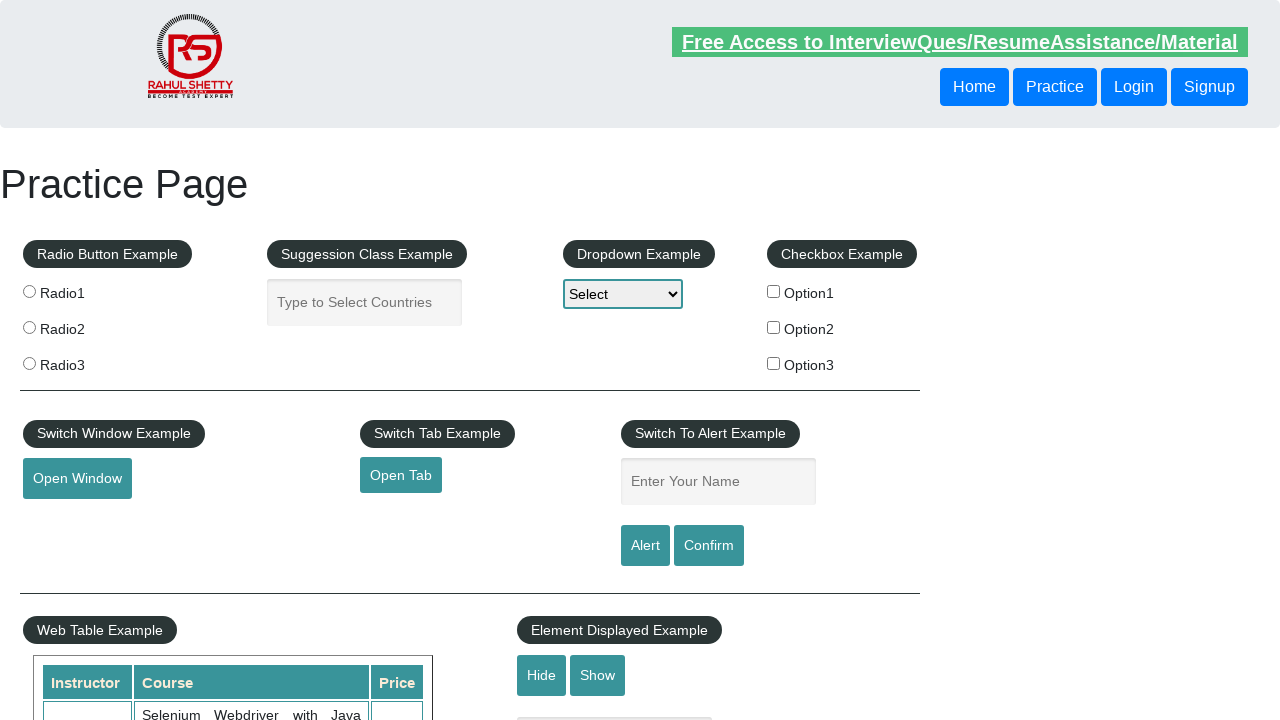

Retrieved table cell data from row 8, column 1: 'Ronaldo'
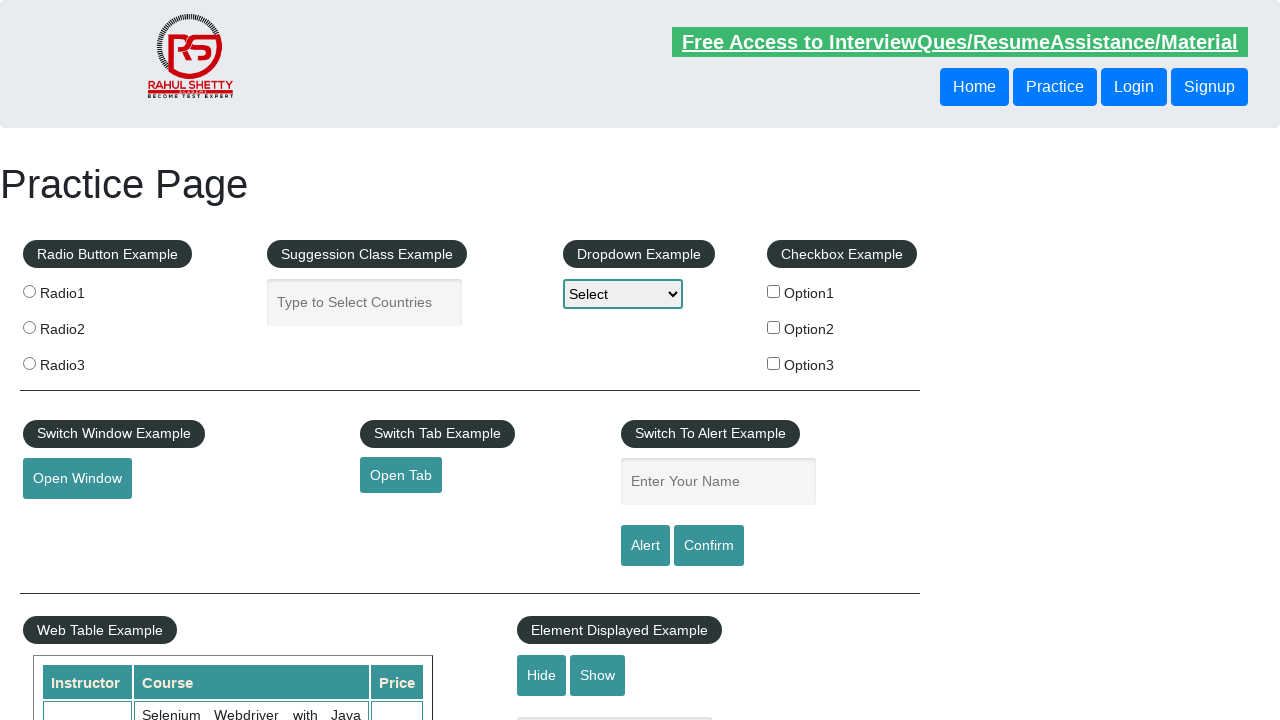

Retrieved table cell data from row 8, column 2: 'Sportsman'
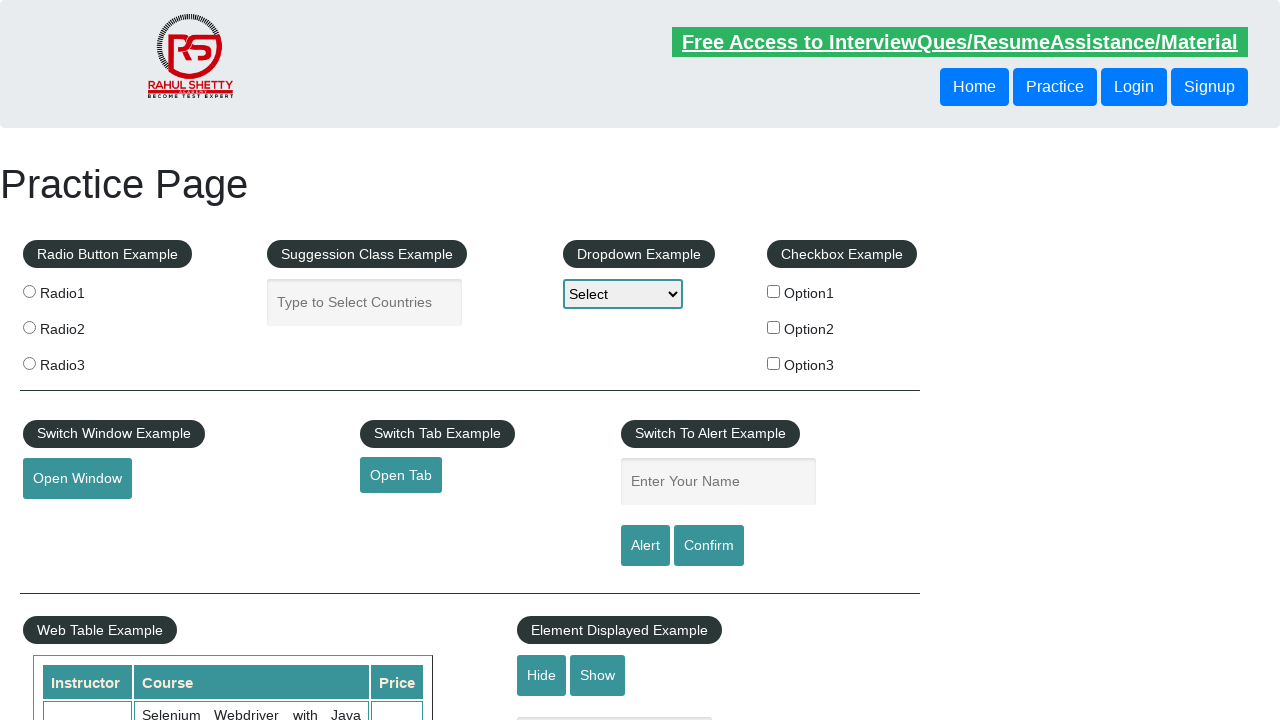

Retrieved table cell data from row 8, column 3: 'Chennai'
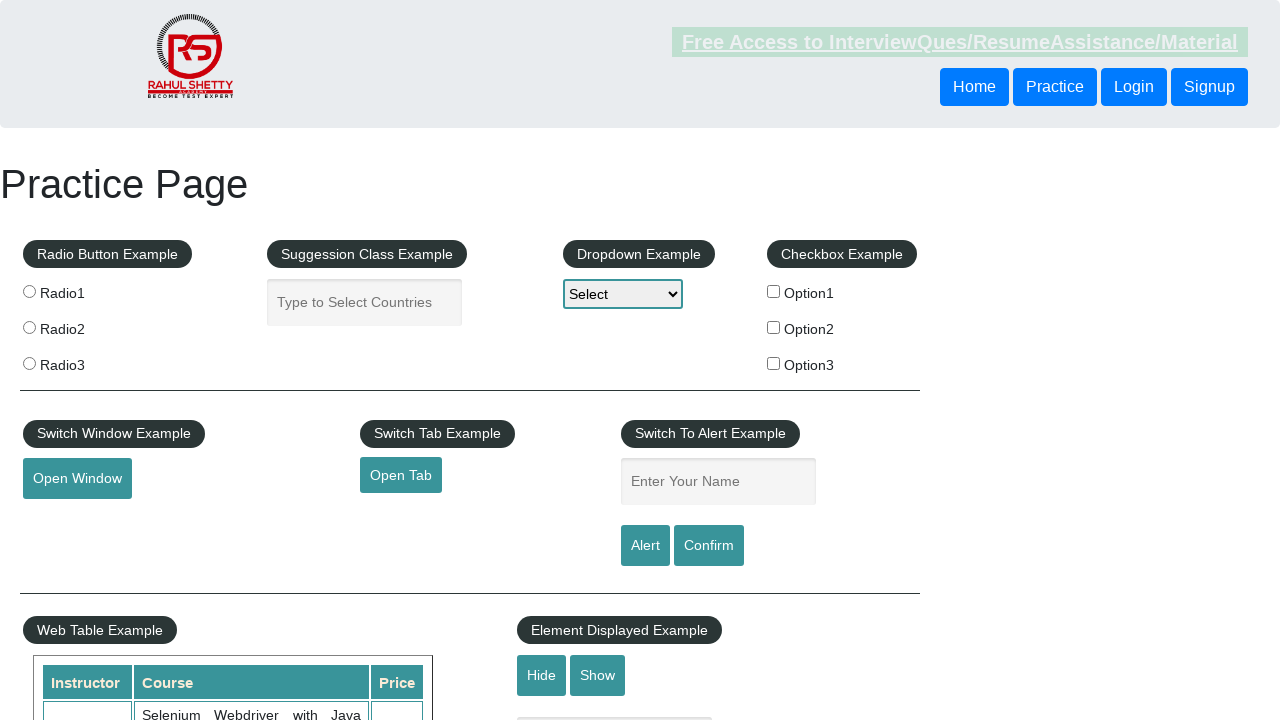

Retrieved table cell data from row 8, column 4: '31'
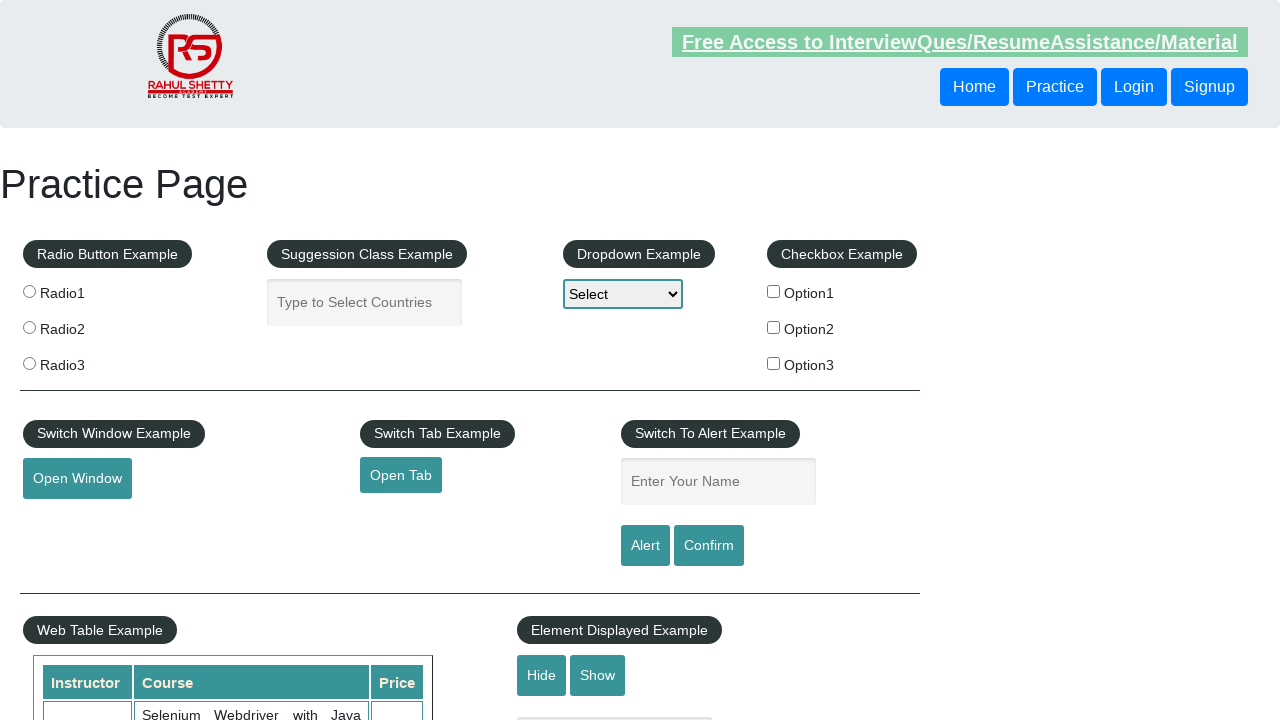

Retrieved table cell data from row 9, column 1: 'Smith'
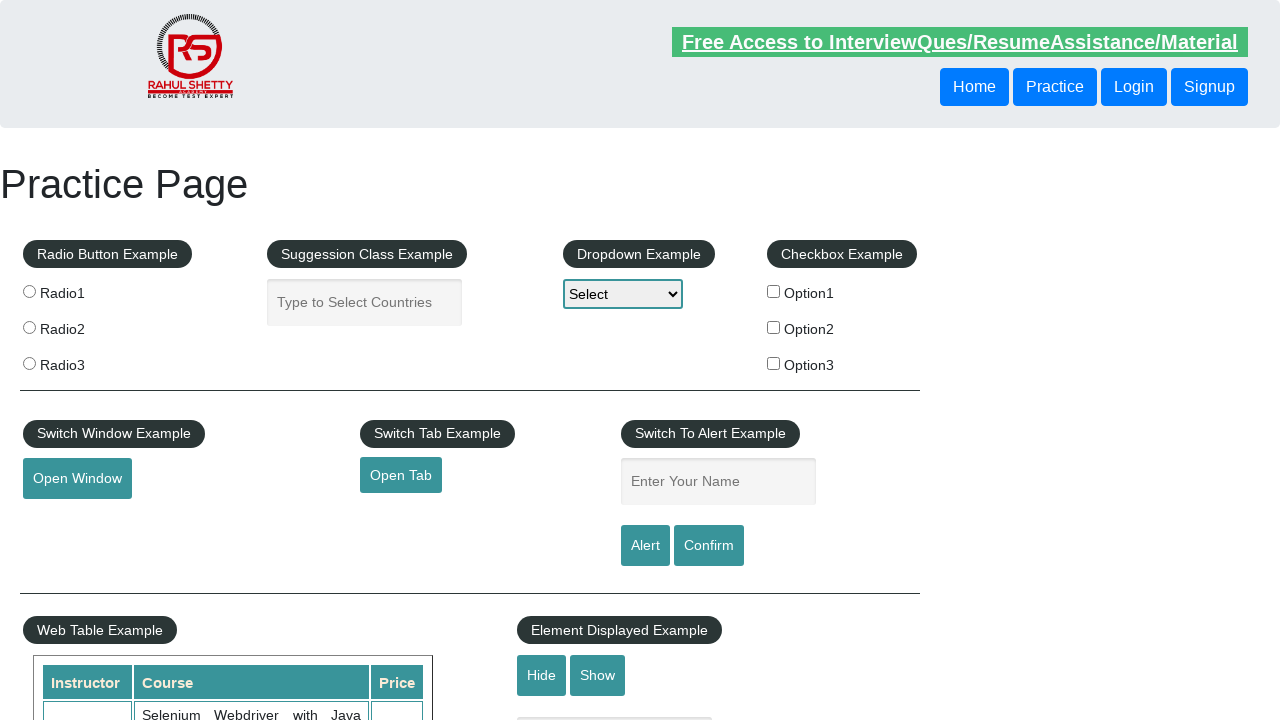

Retrieved table cell data from row 9, column 2: 'Cricketer'
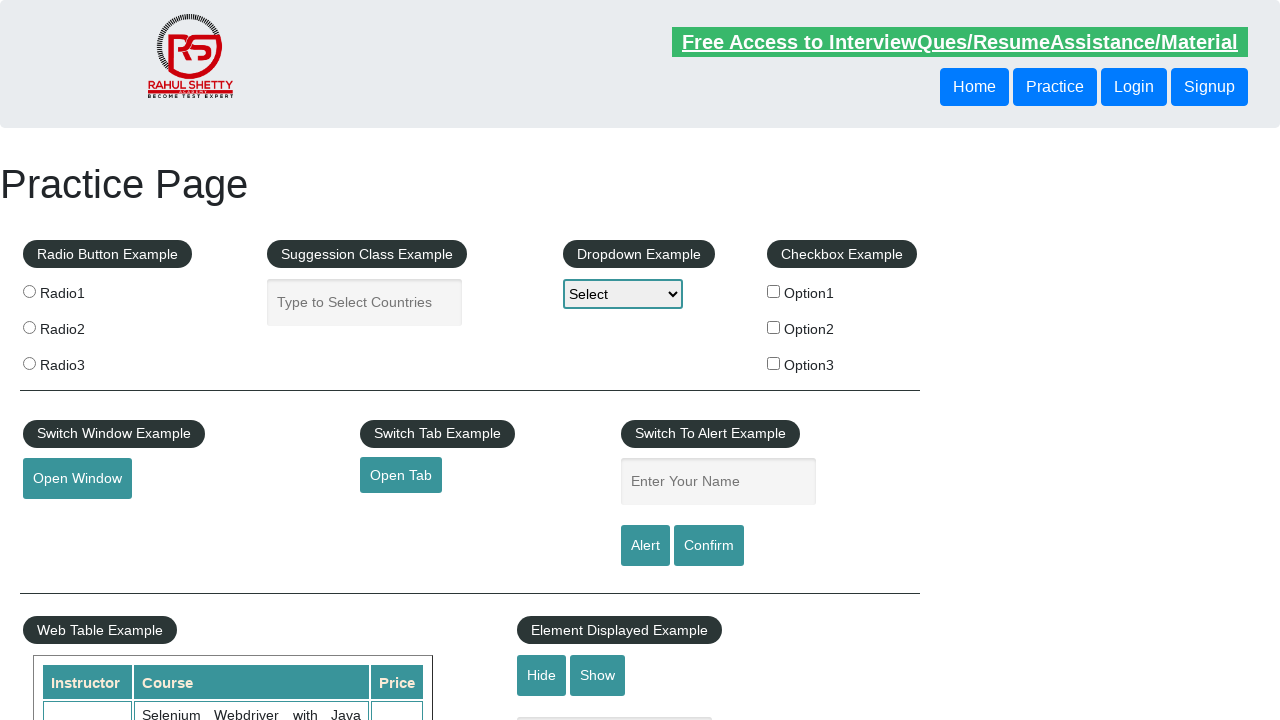

Retrieved table cell data from row 9, column 3: 'Delhi'
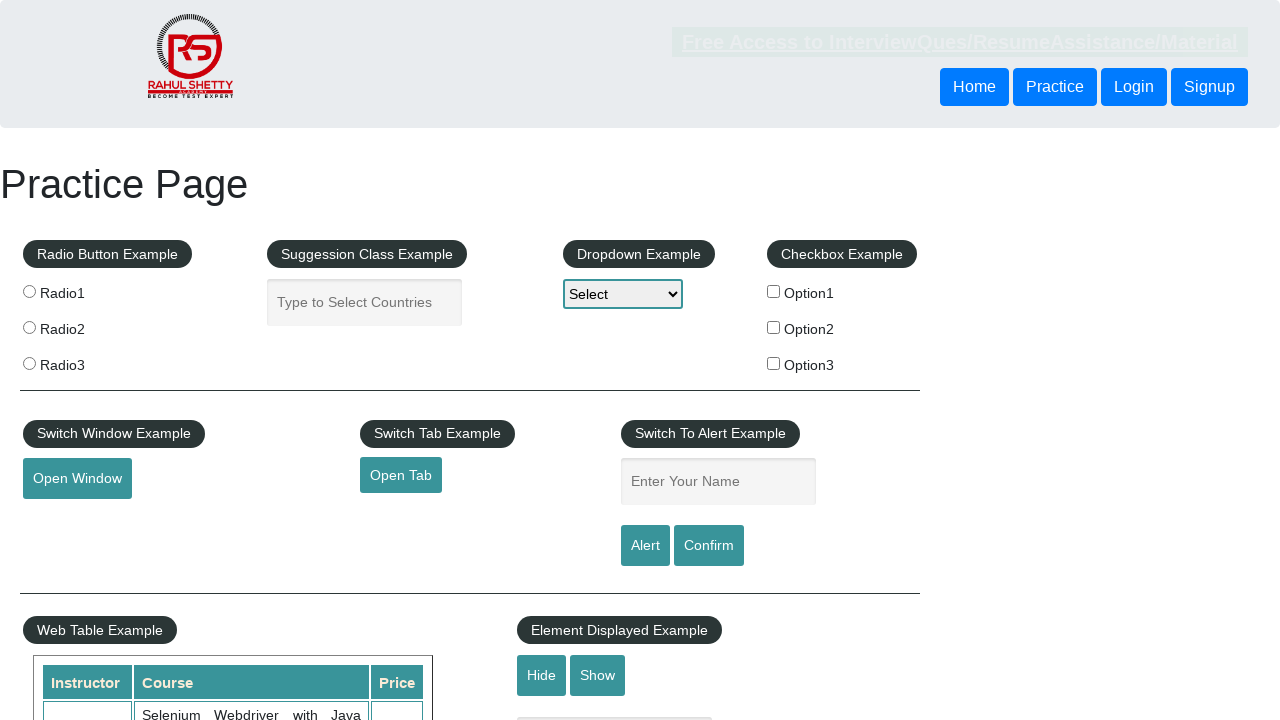

Retrieved table cell data from row 9, column 4: '33'
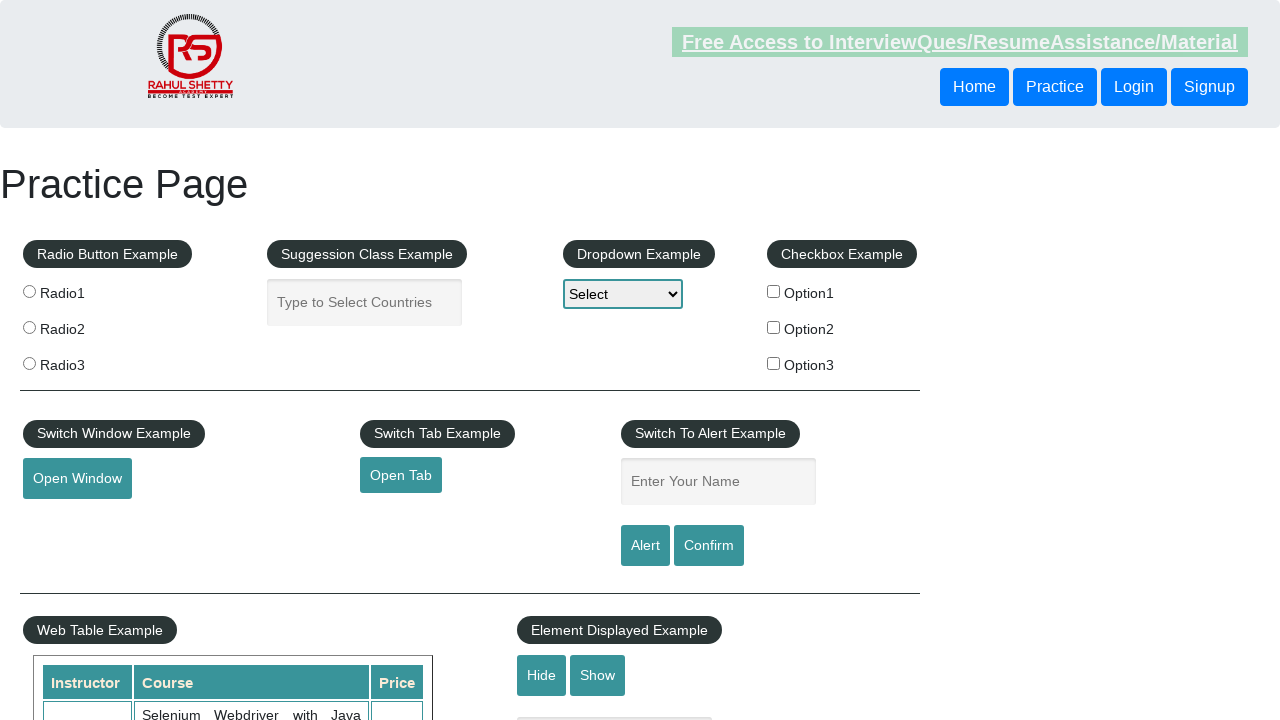

Checked row 1 for person name: 'Alex'
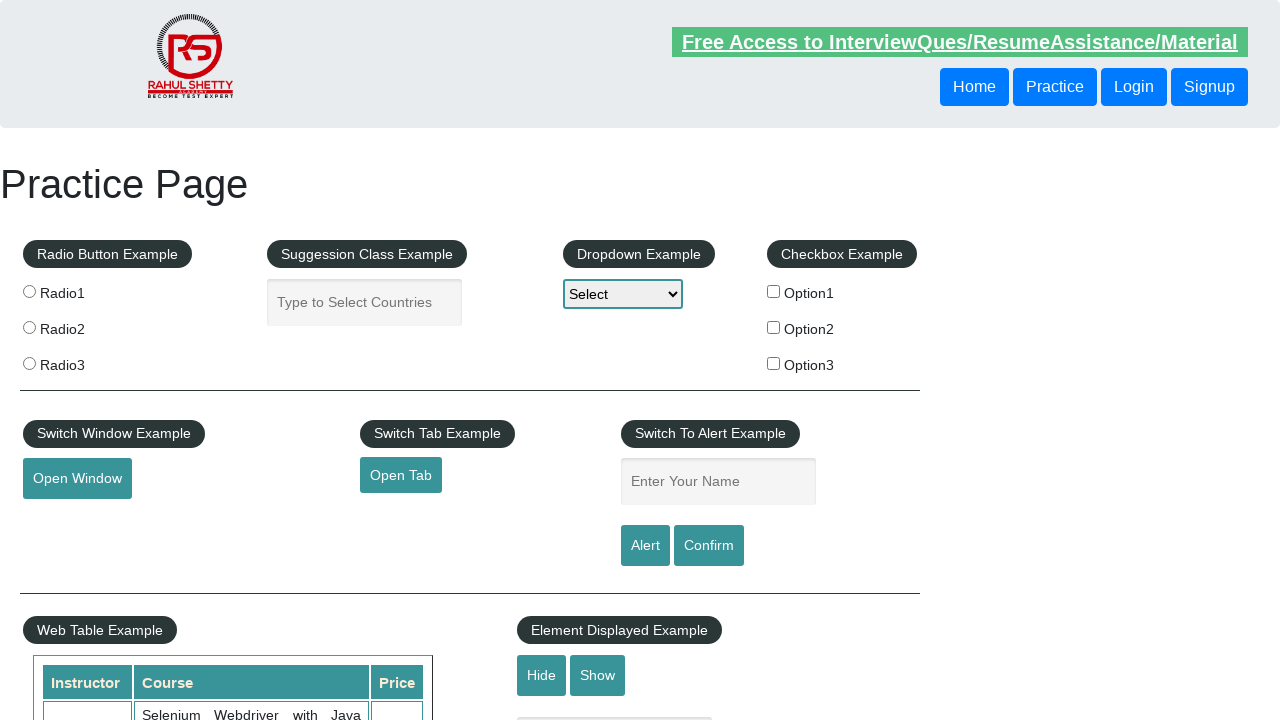

Checked row 2 for person name: 'Ben'
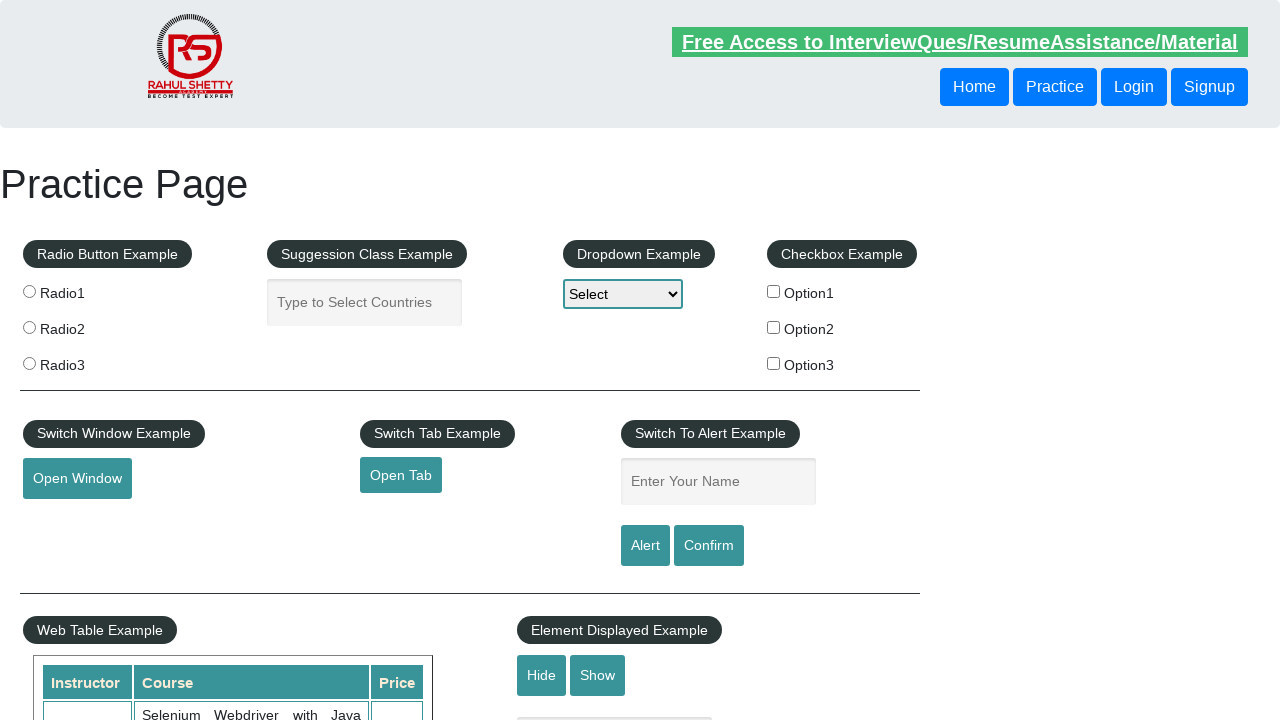

Checked row 3 for person name: 'Dwayne'
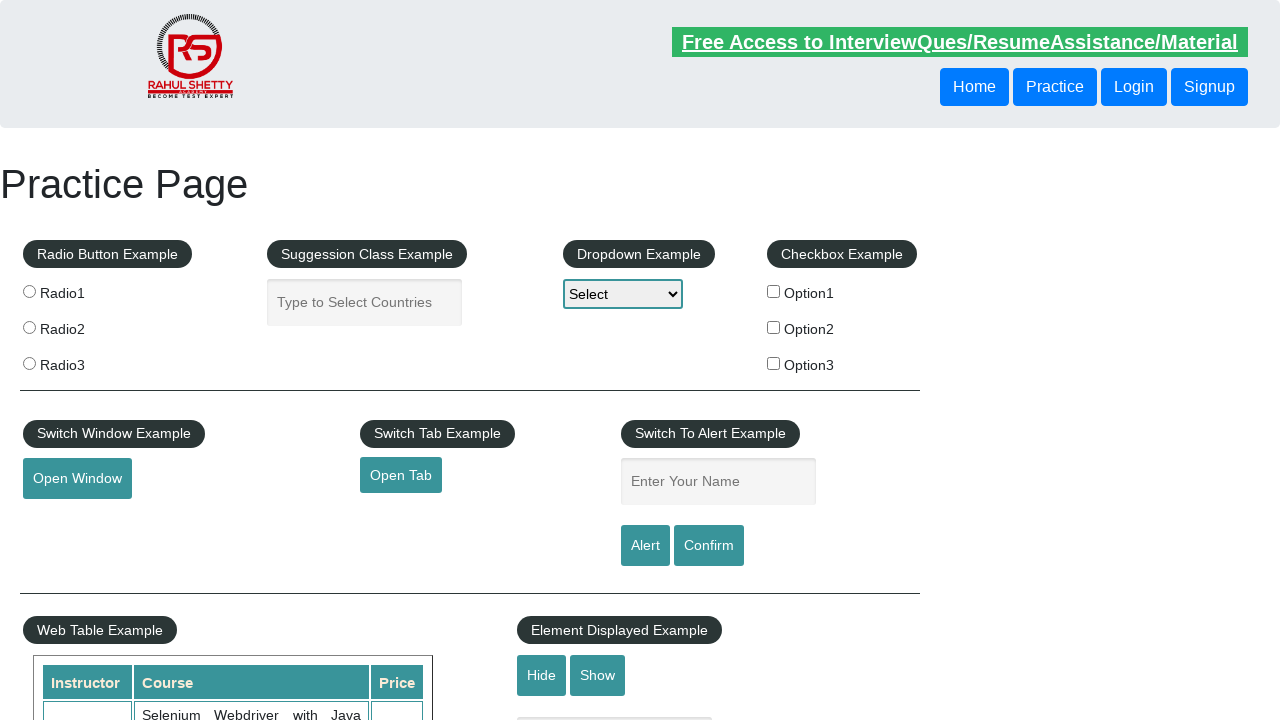

Checked row 4 for person name: 'Ivory'
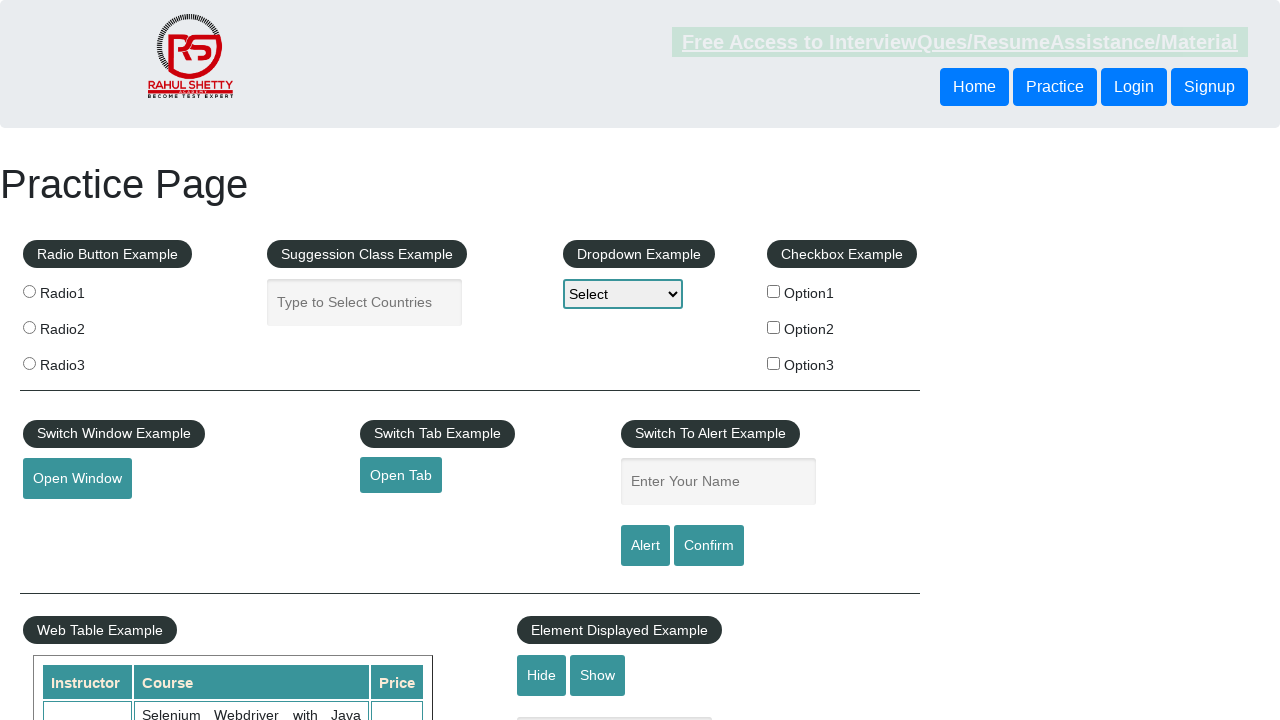

Checked row 5 for person name: 'Jack'
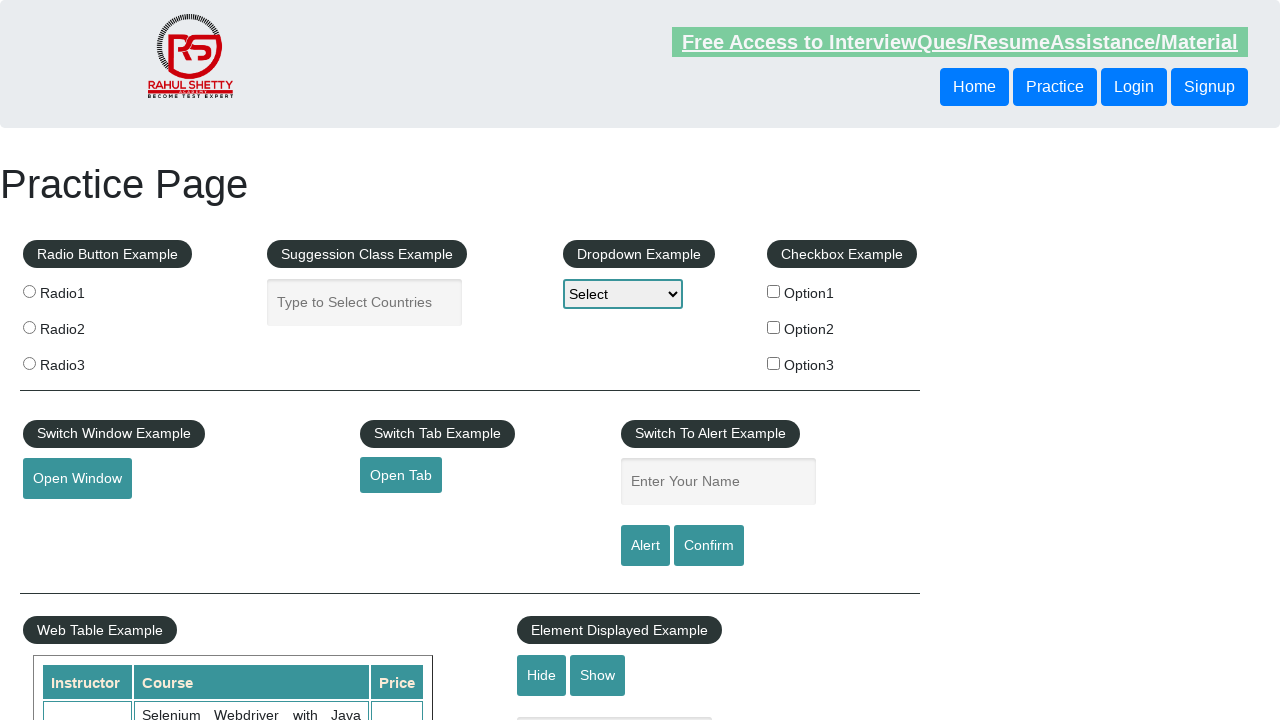

Found Jack in row 5, retrieved position: 'Engineer'
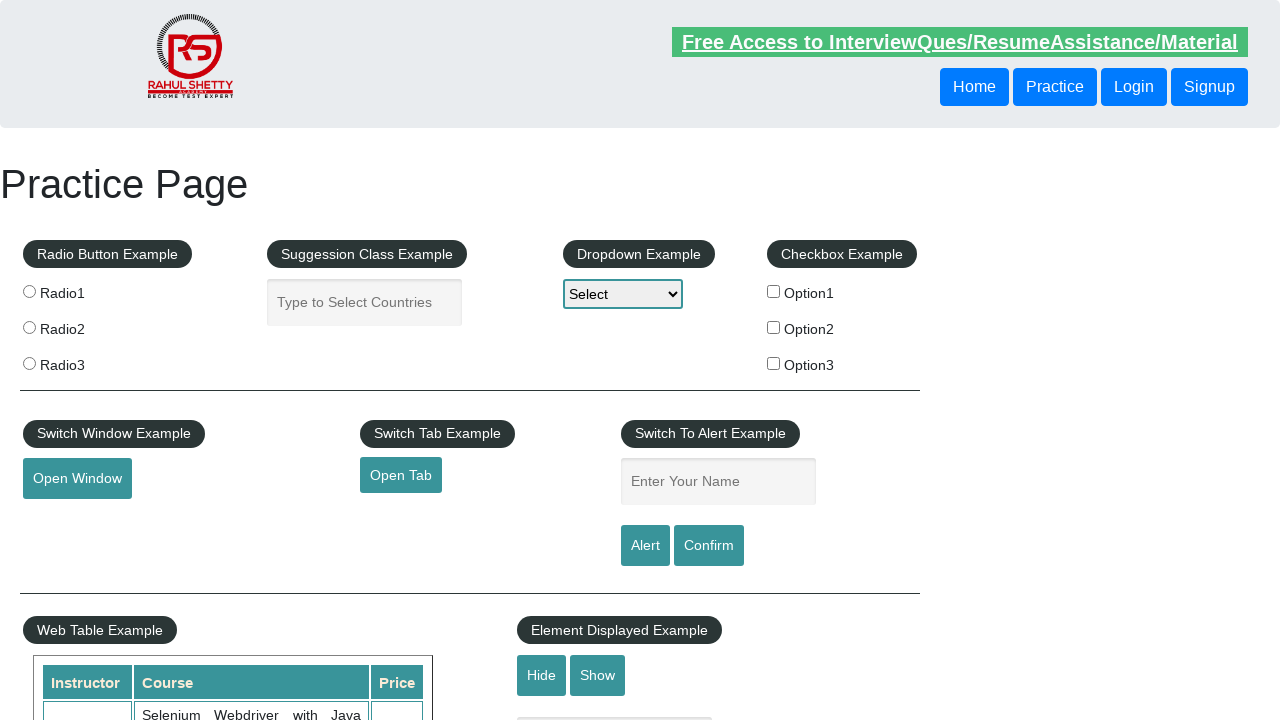

Retrieved city for Jack: 'Pune'
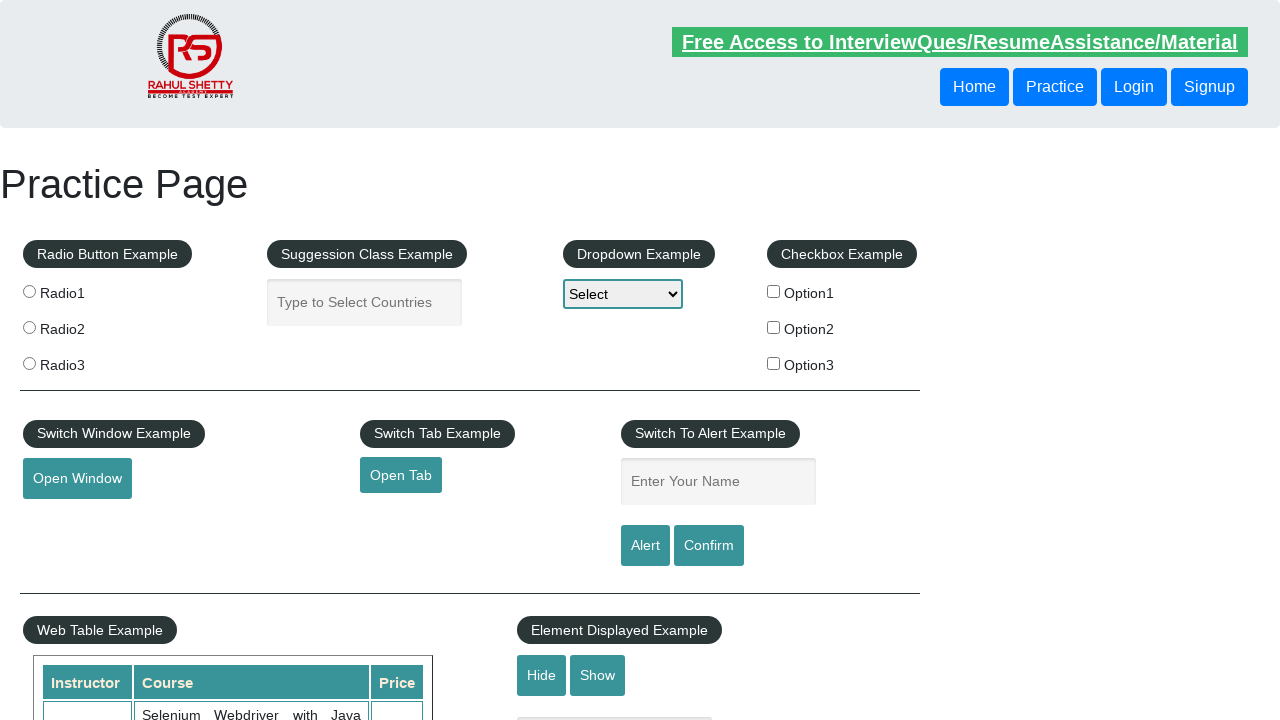

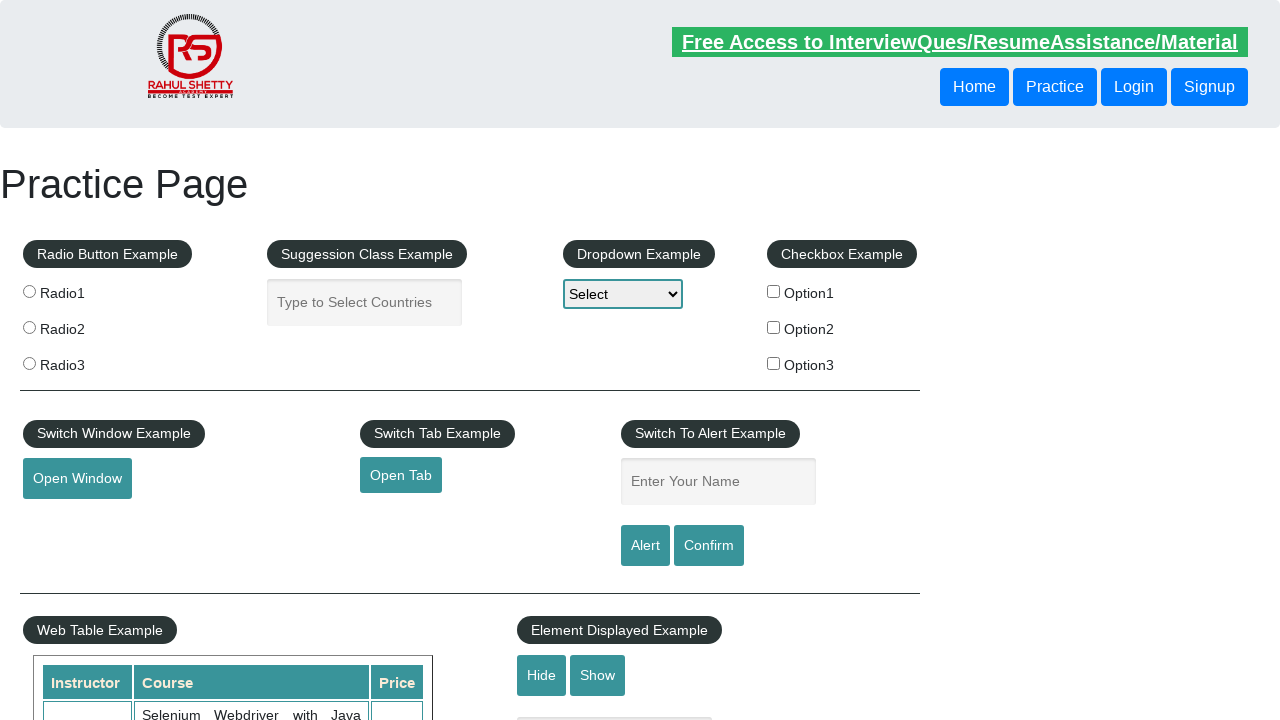